Tests that the slider can be moved to the far left (value 0) by pressing arrow left keys repeatedly

Starting URL: https://demoqa.com

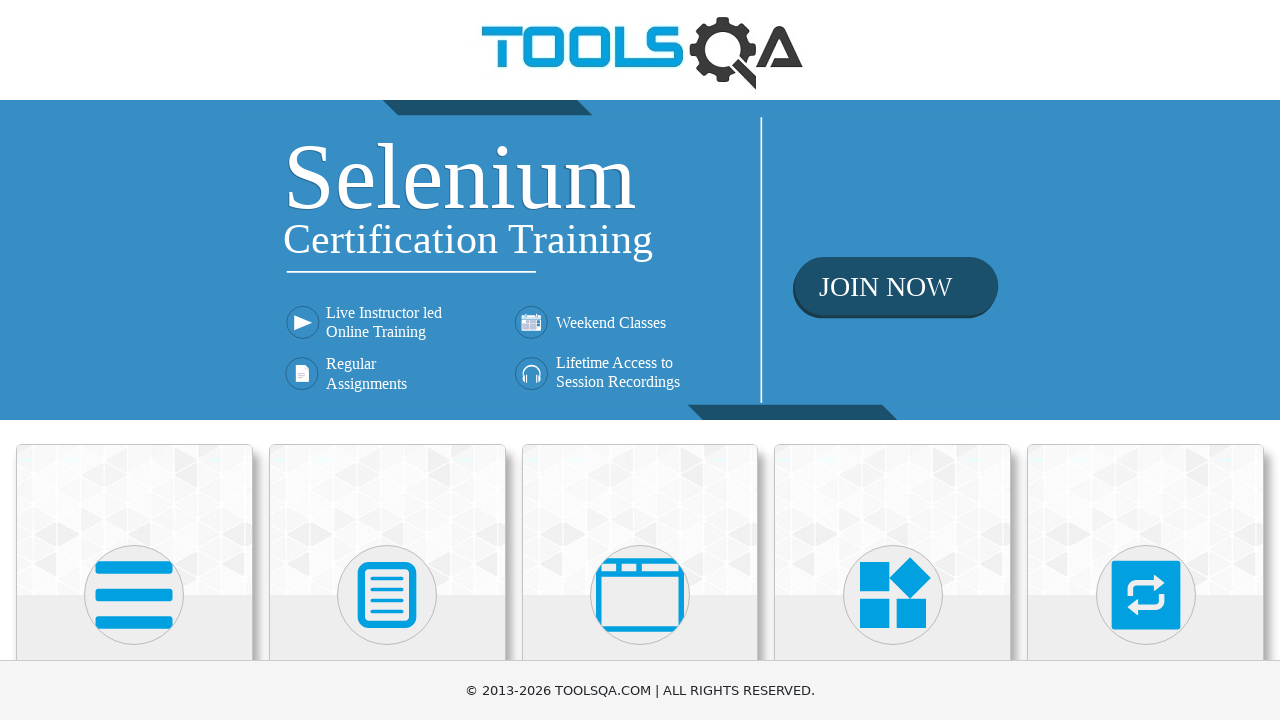

Clicked on Widgets card at (893, 360) on text=Widgets
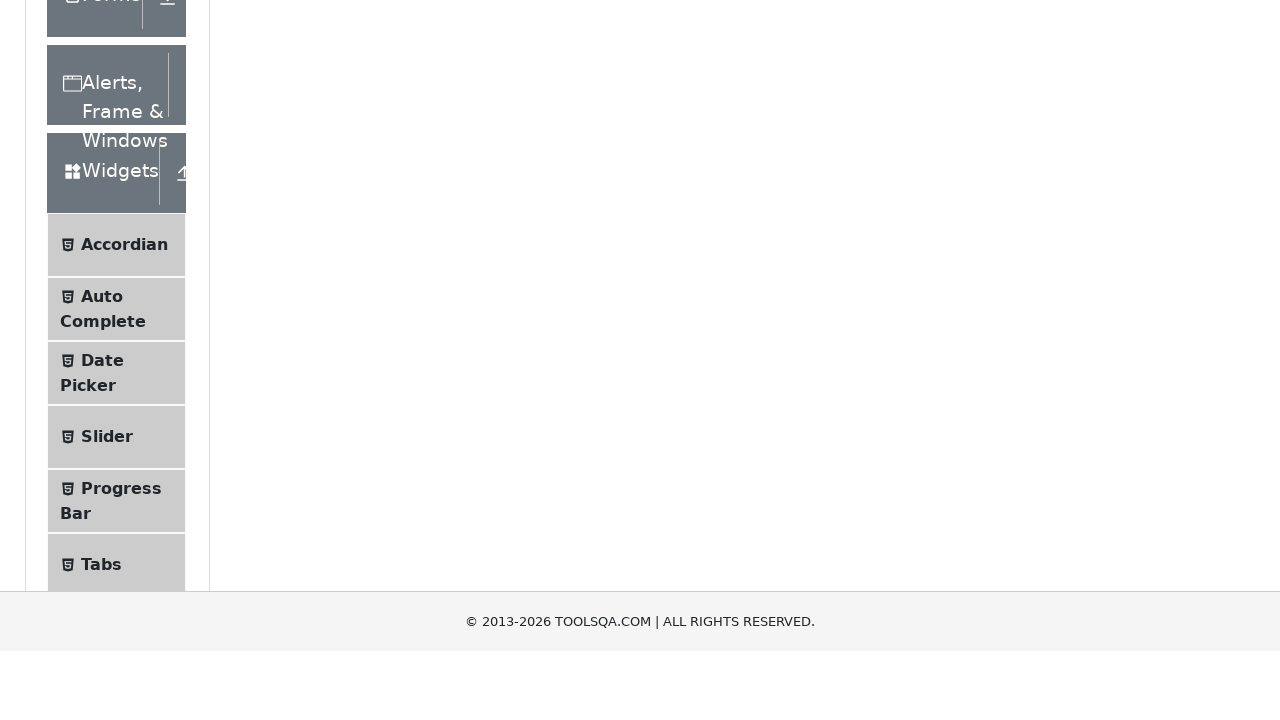

Clicked on Slider link at (107, 360) on text=Slider
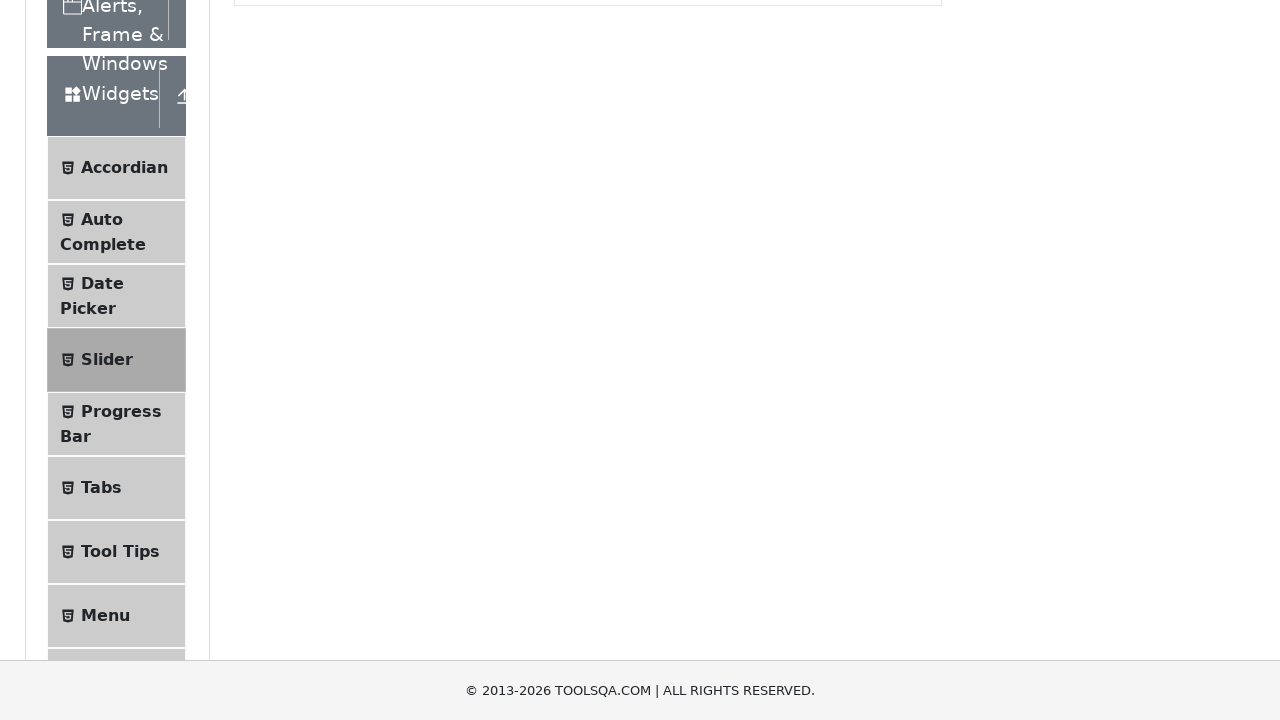

Located the slider handle element
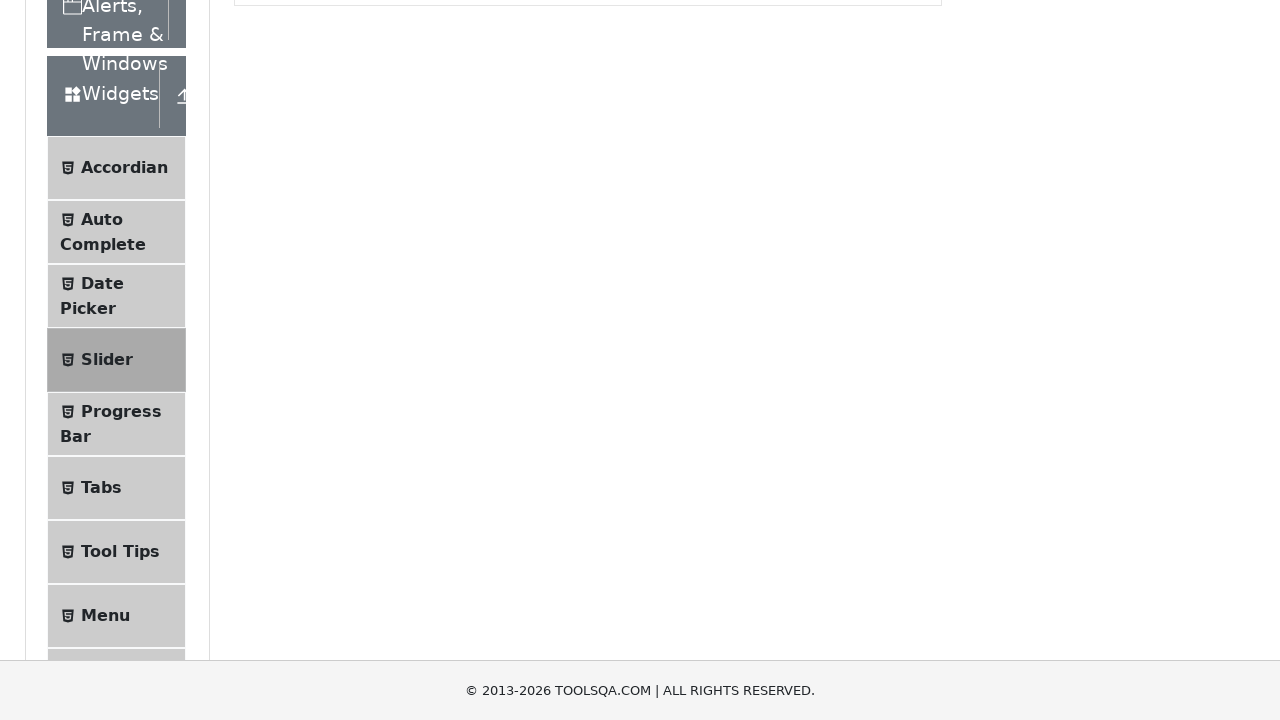

Clicked on the slider at (496, 242) on .range-slider
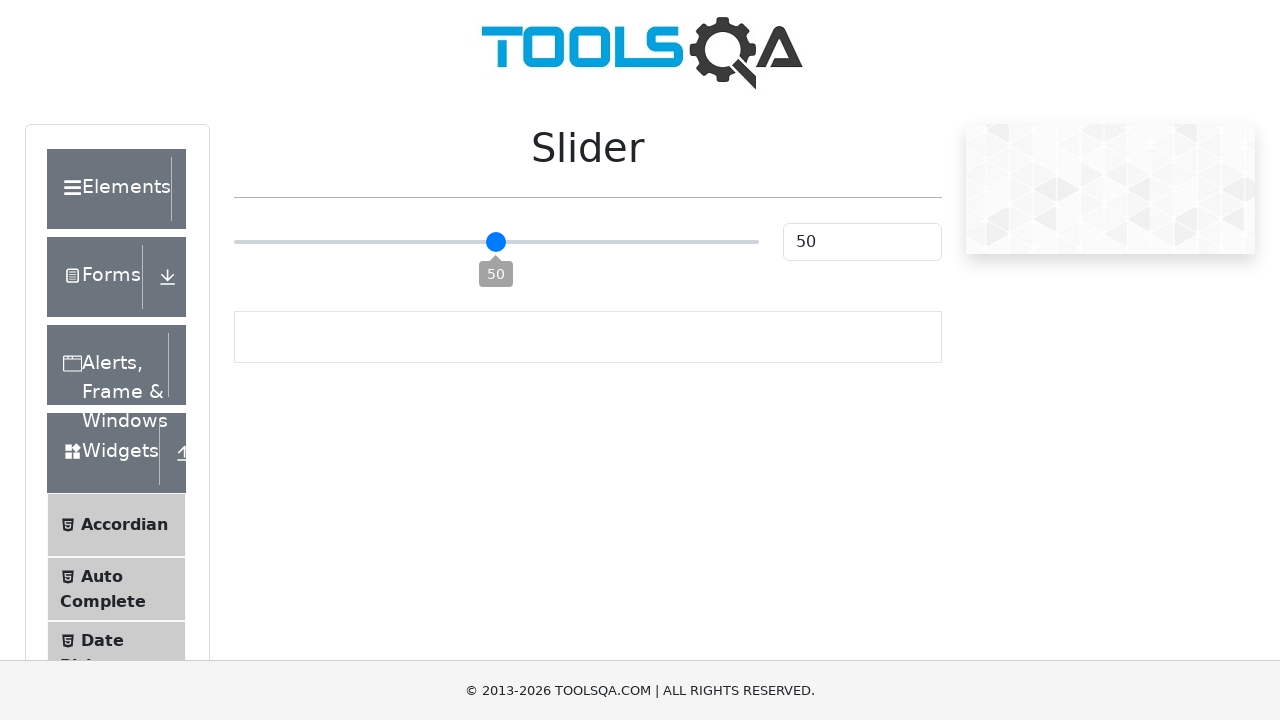

Pressed ArrowLeft key (iteration 1/51)
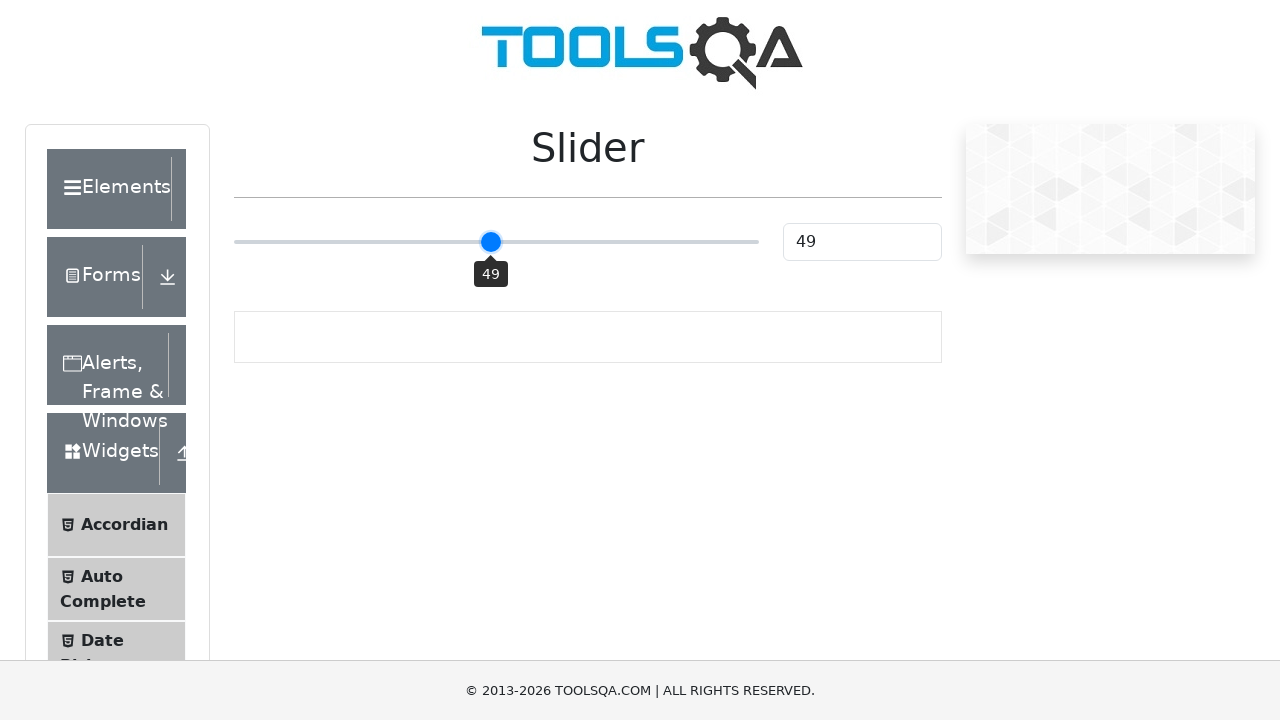

Pressed ArrowLeft key (iteration 2/51)
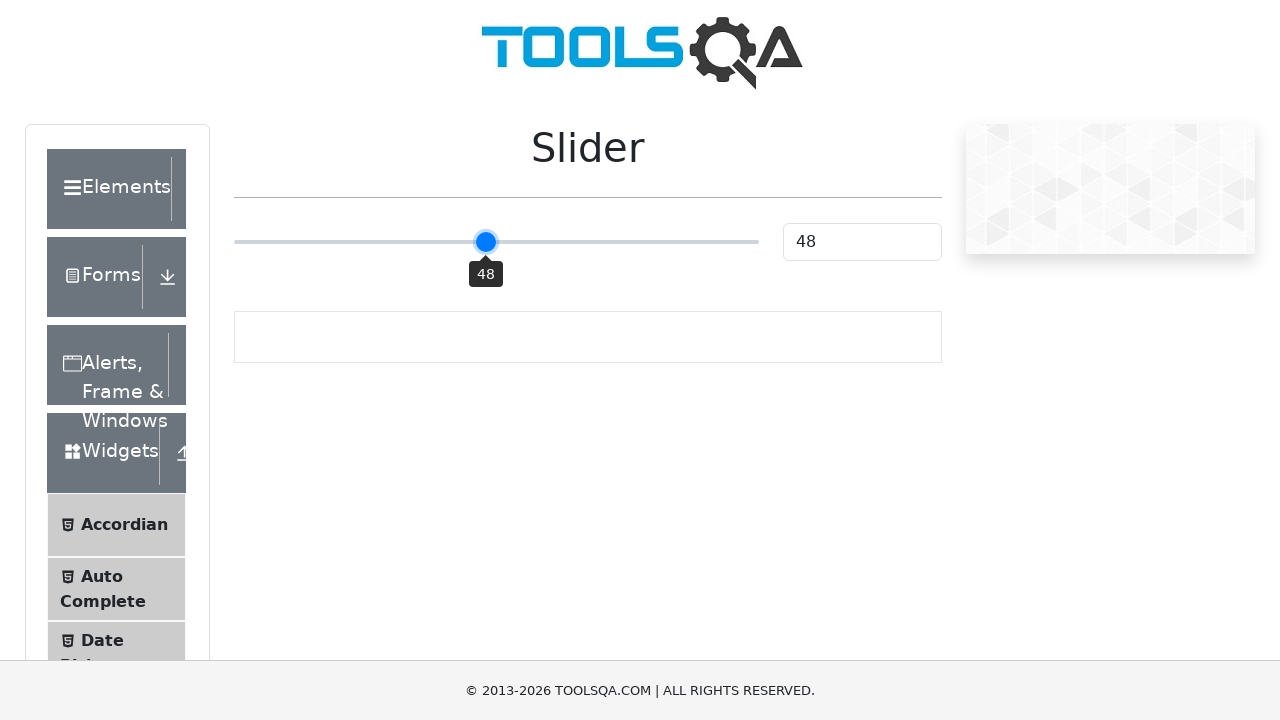

Pressed ArrowLeft key (iteration 3/51)
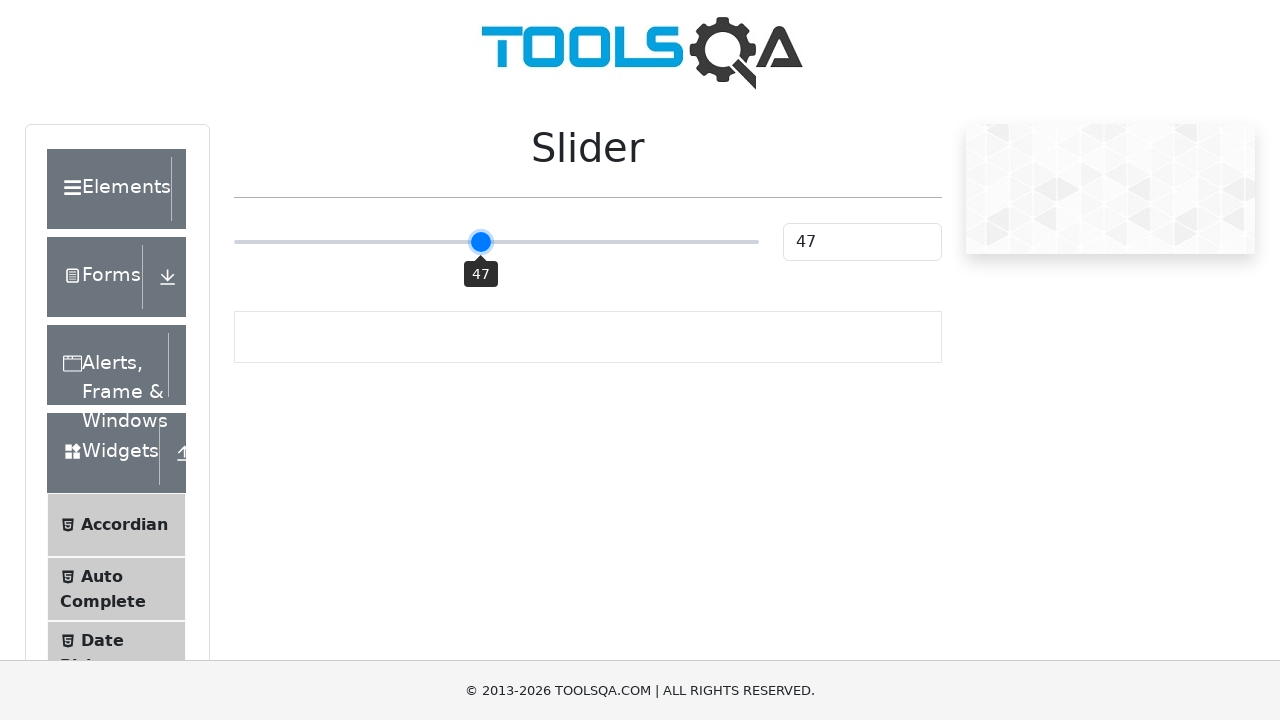

Pressed ArrowLeft key (iteration 4/51)
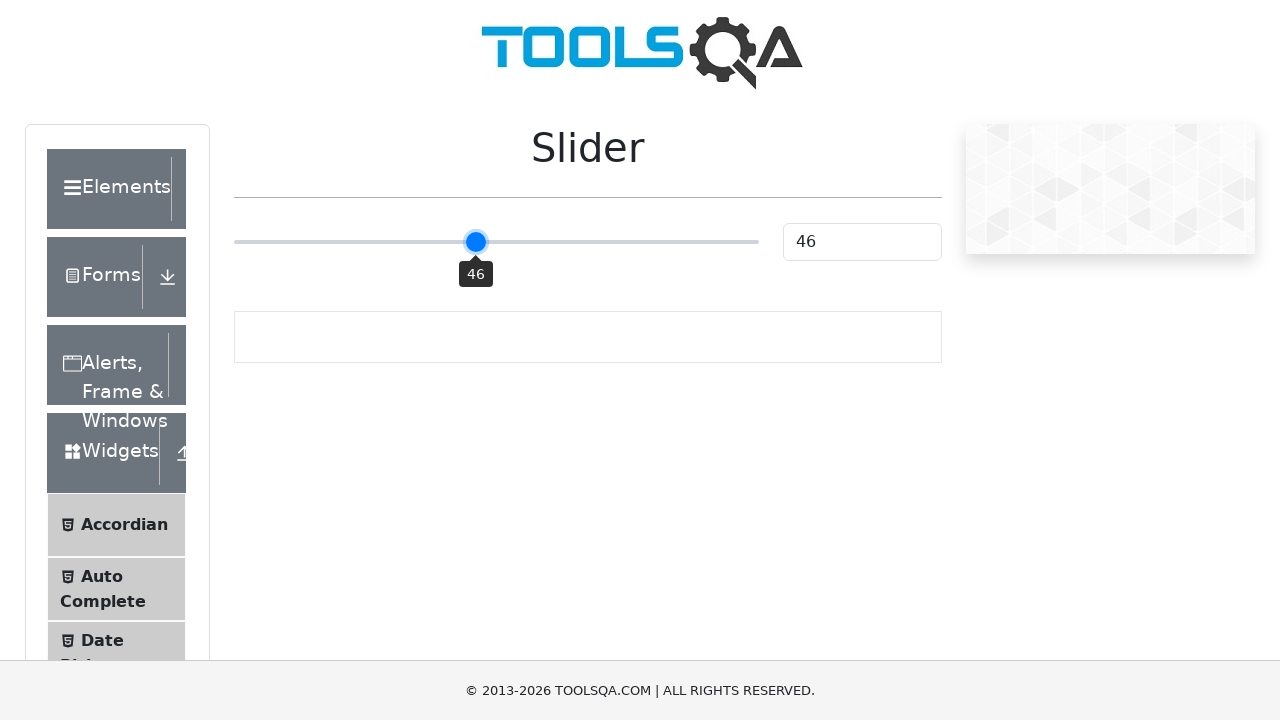

Pressed ArrowLeft key (iteration 5/51)
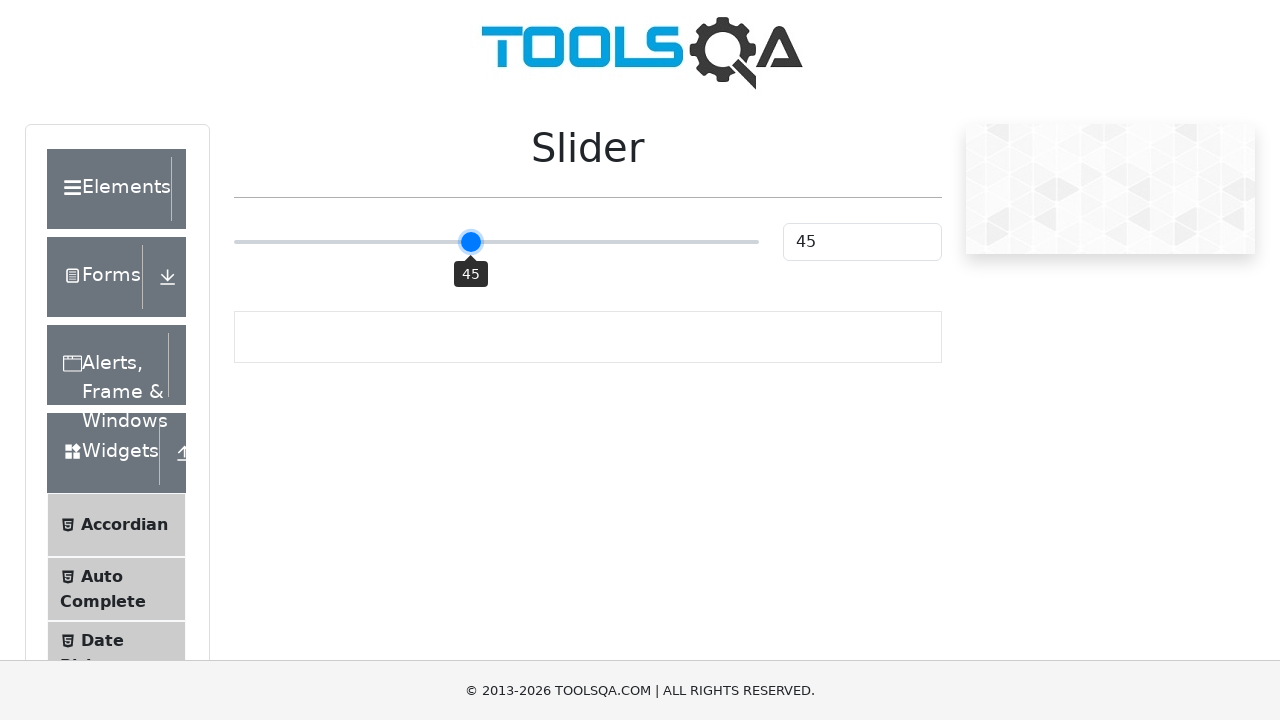

Pressed ArrowLeft key (iteration 6/51)
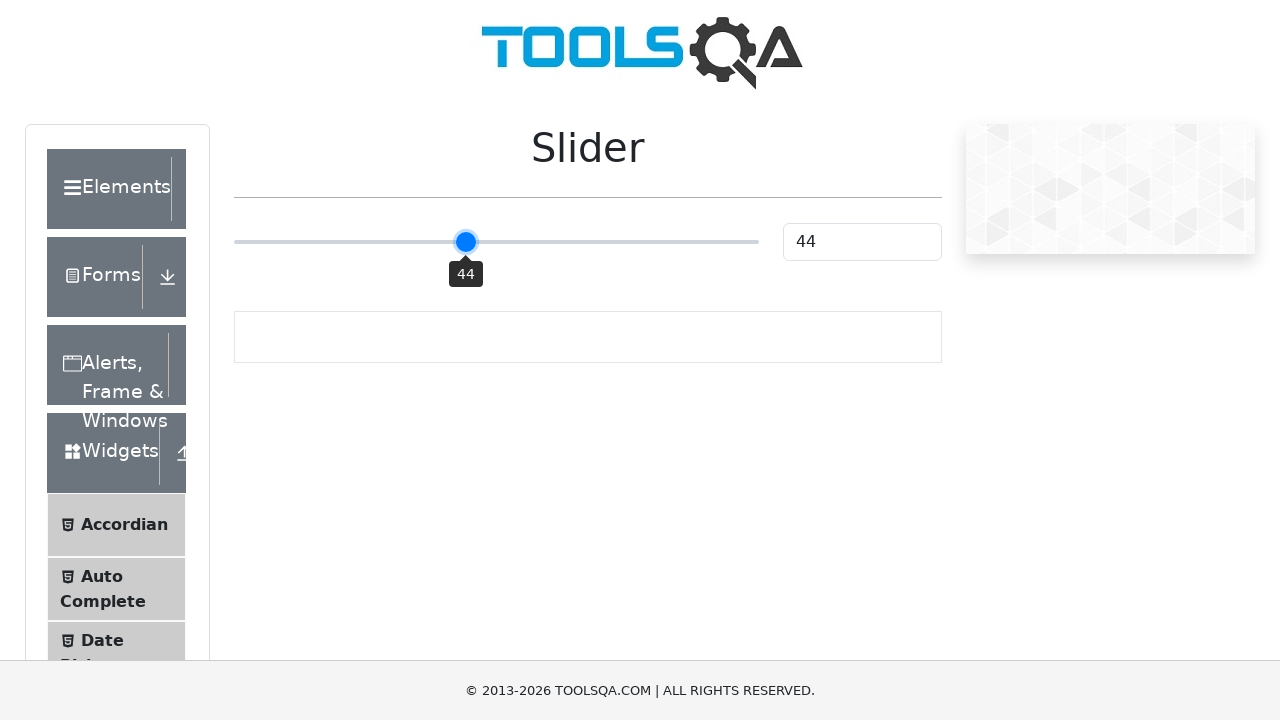

Pressed ArrowLeft key (iteration 7/51)
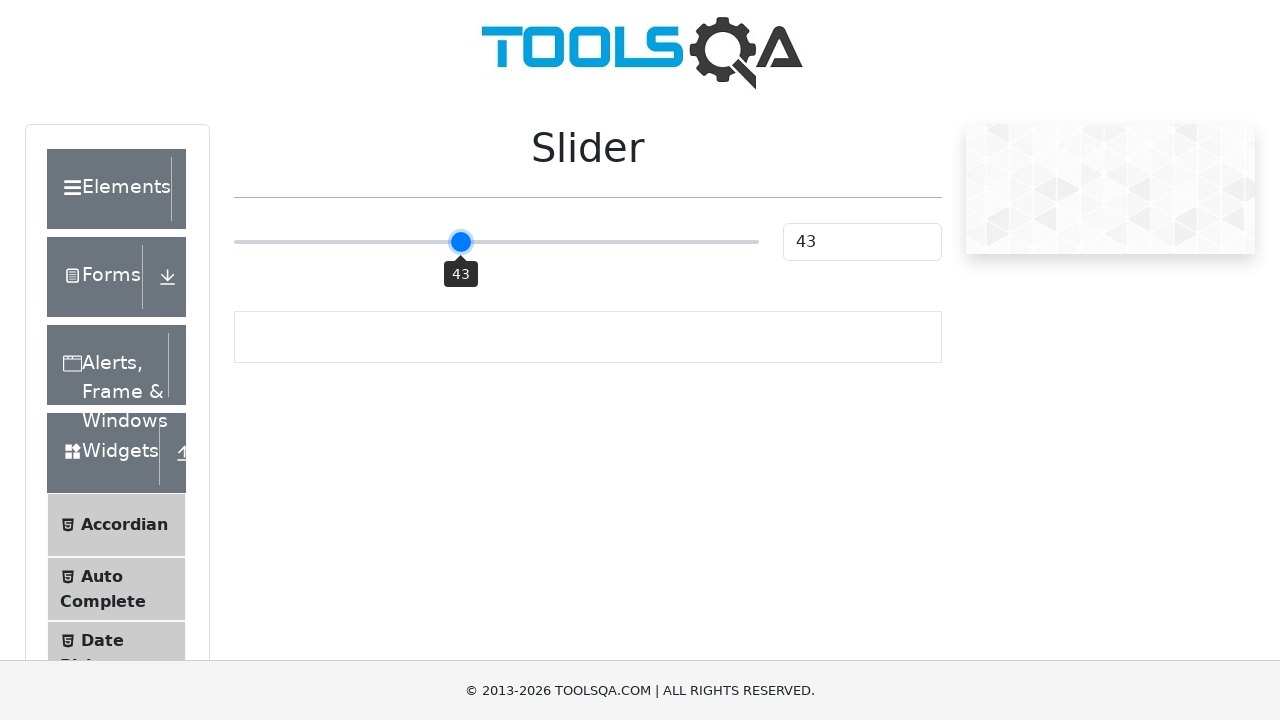

Pressed ArrowLeft key (iteration 8/51)
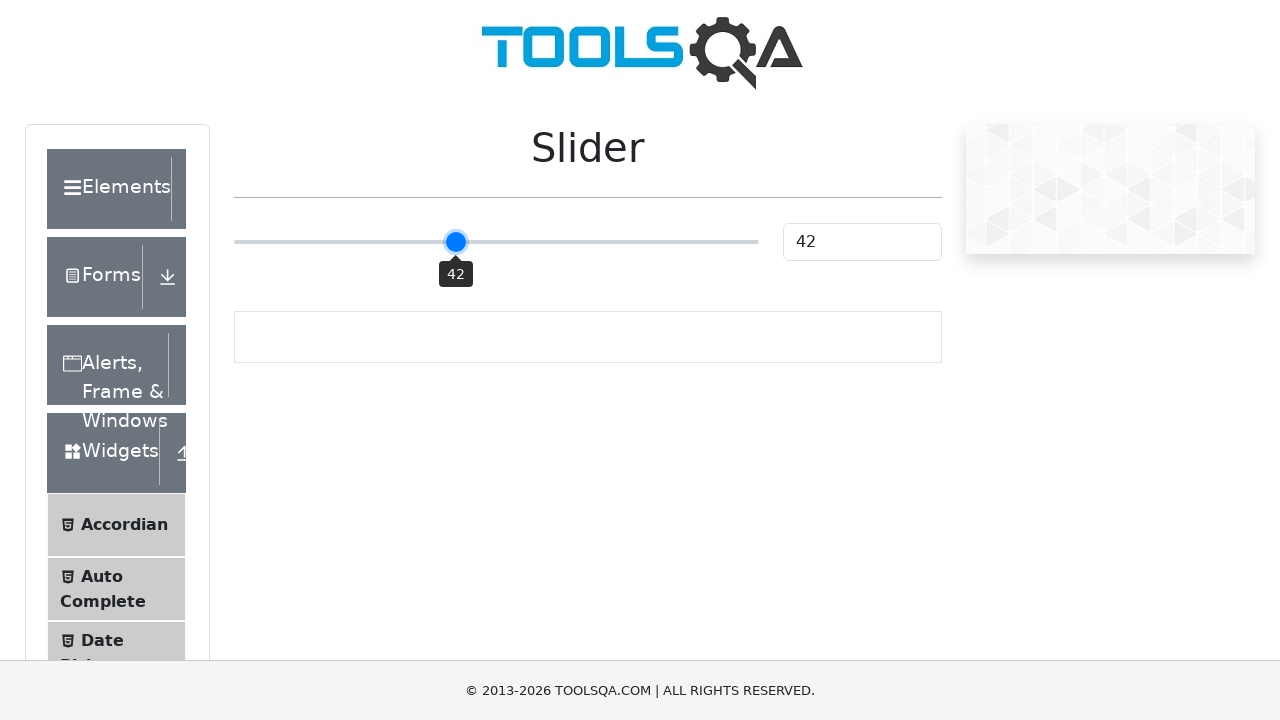

Pressed ArrowLeft key (iteration 9/51)
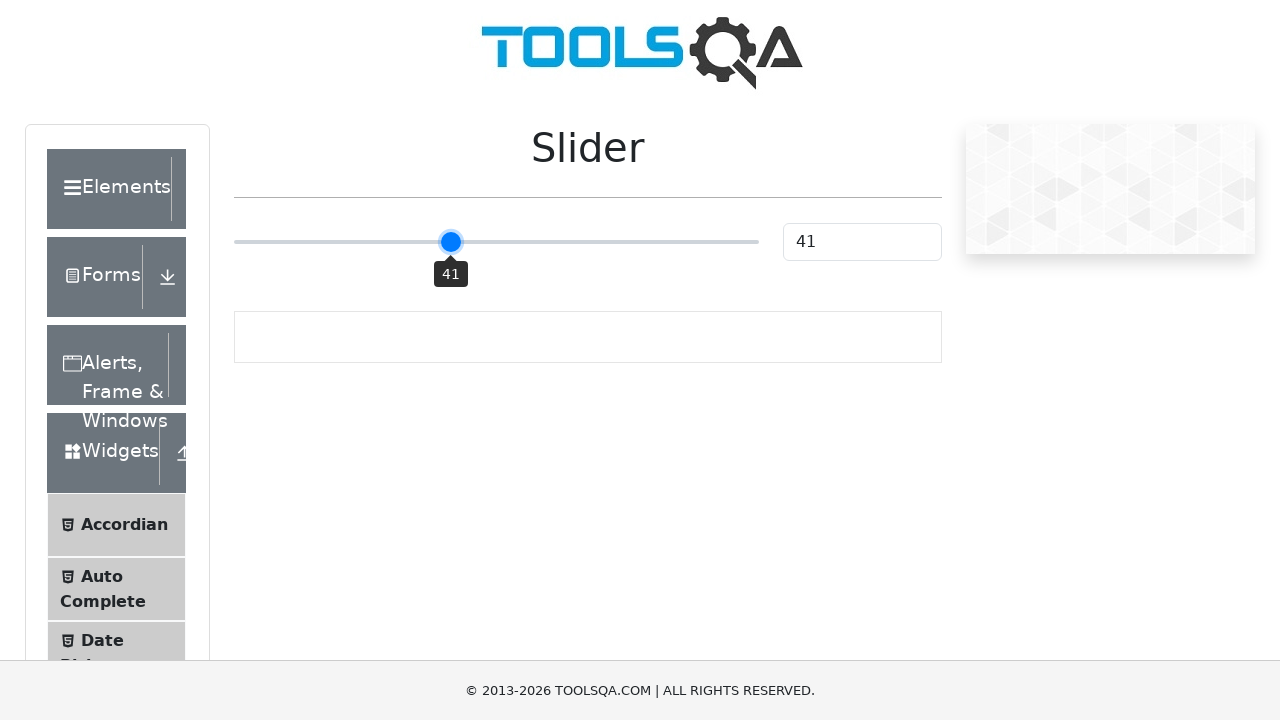

Pressed ArrowLeft key (iteration 10/51)
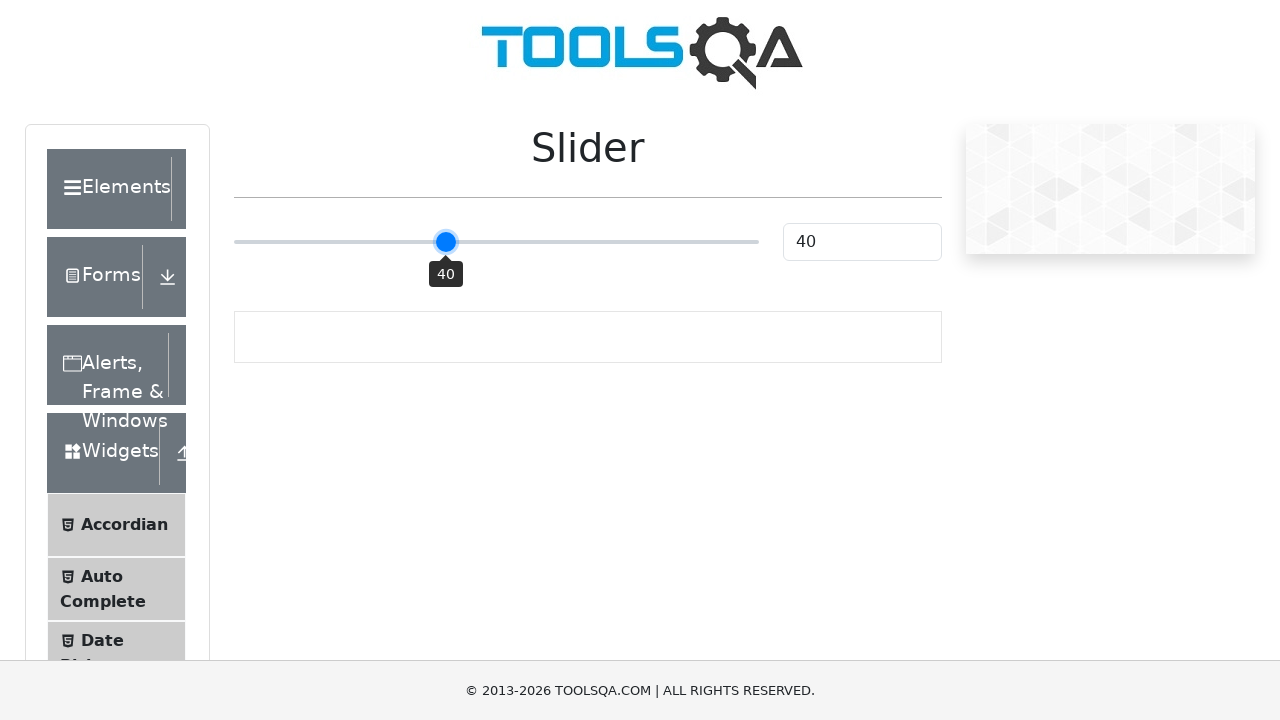

Pressed ArrowLeft key (iteration 11/51)
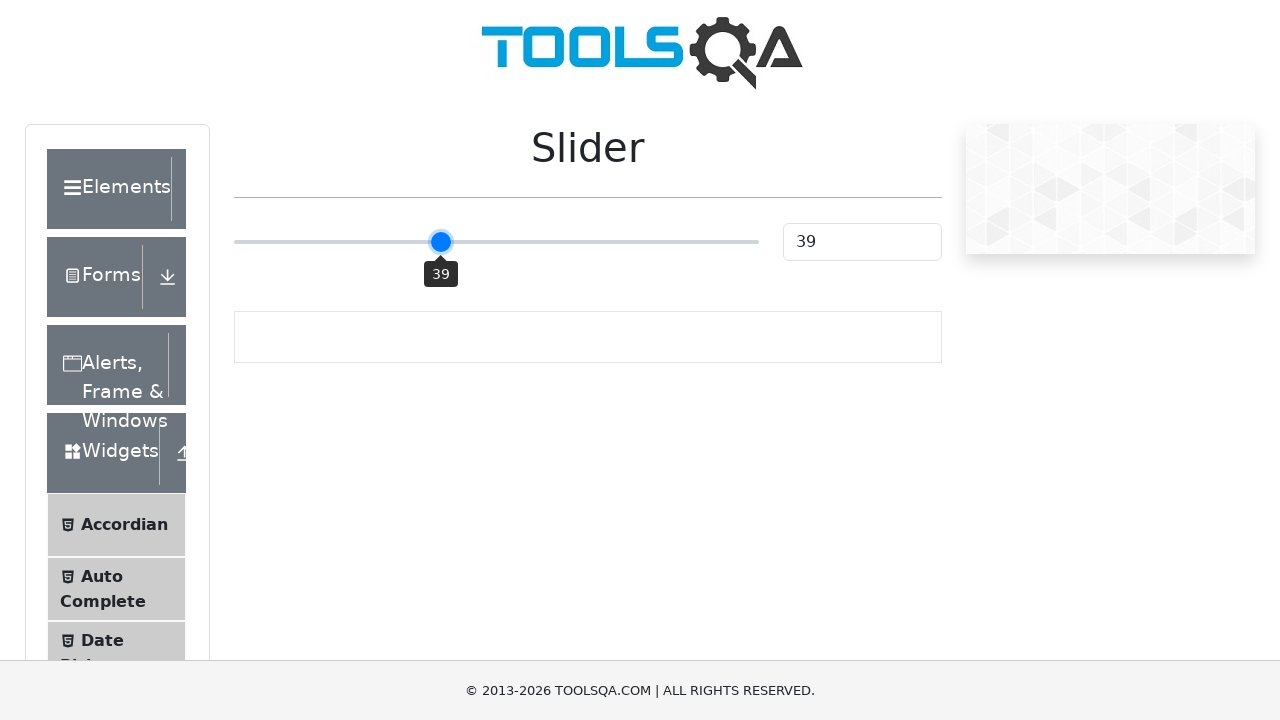

Pressed ArrowLeft key (iteration 12/51)
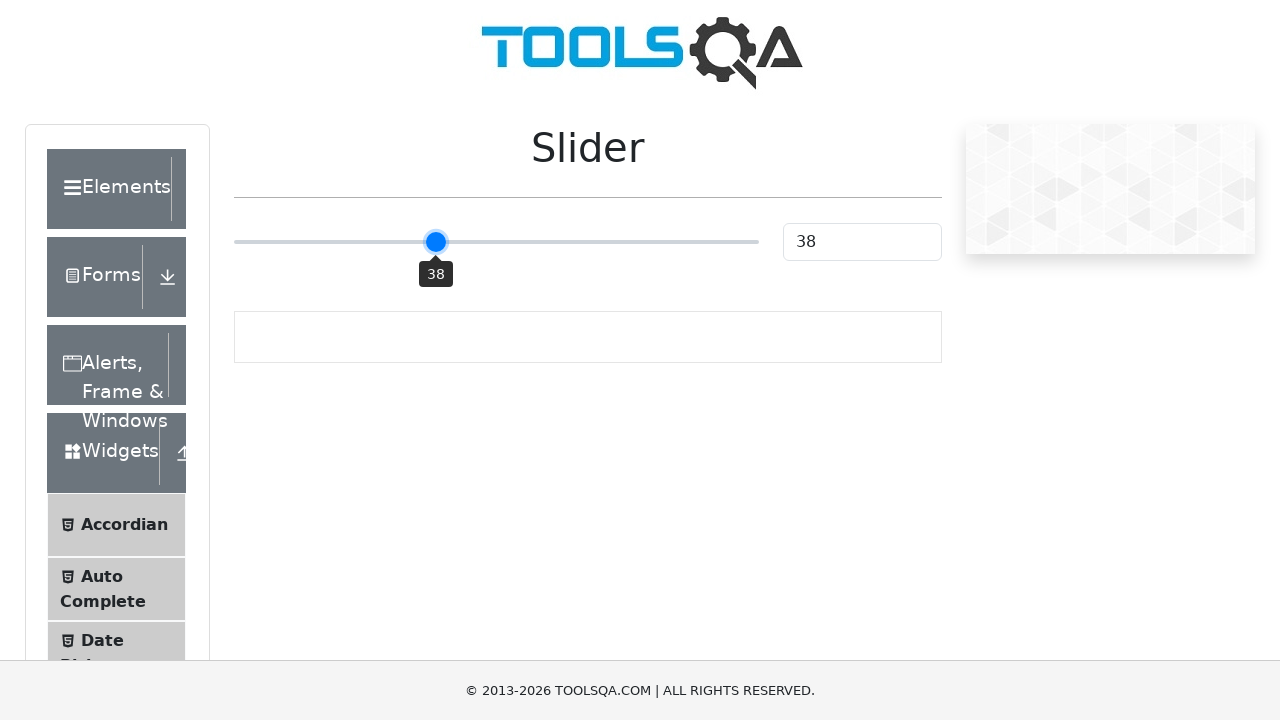

Pressed ArrowLeft key (iteration 13/51)
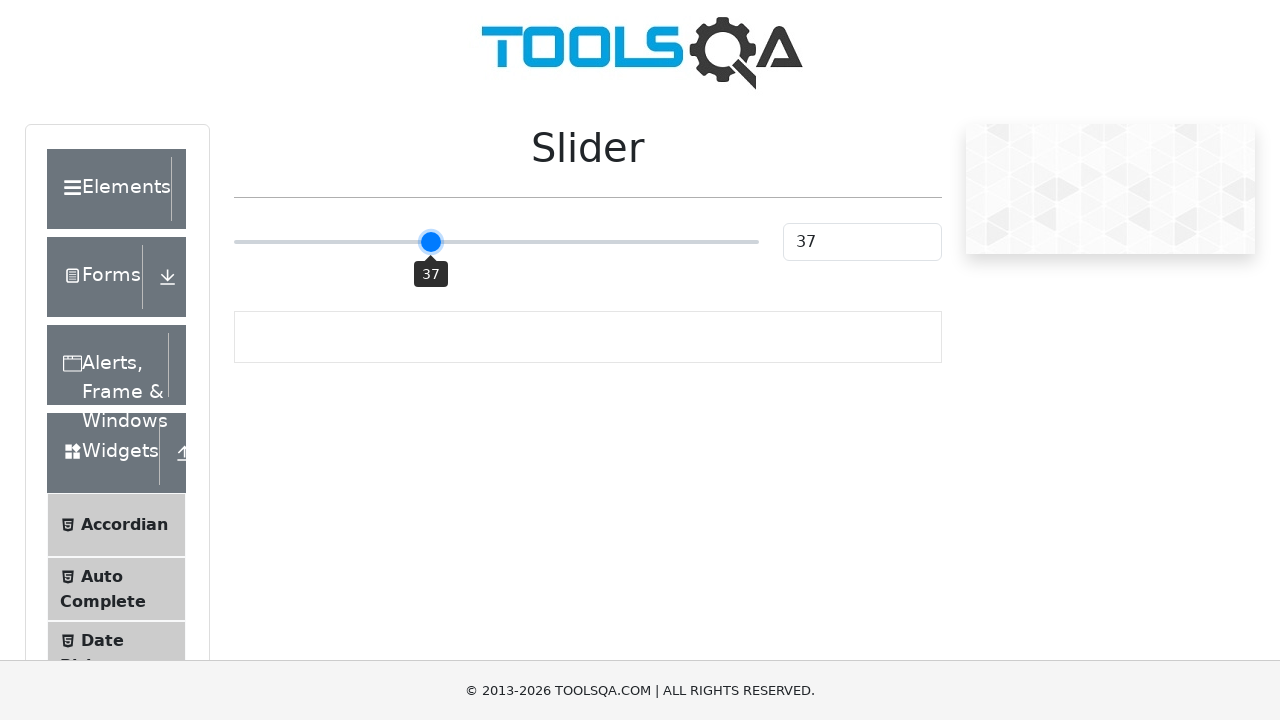

Pressed ArrowLeft key (iteration 14/51)
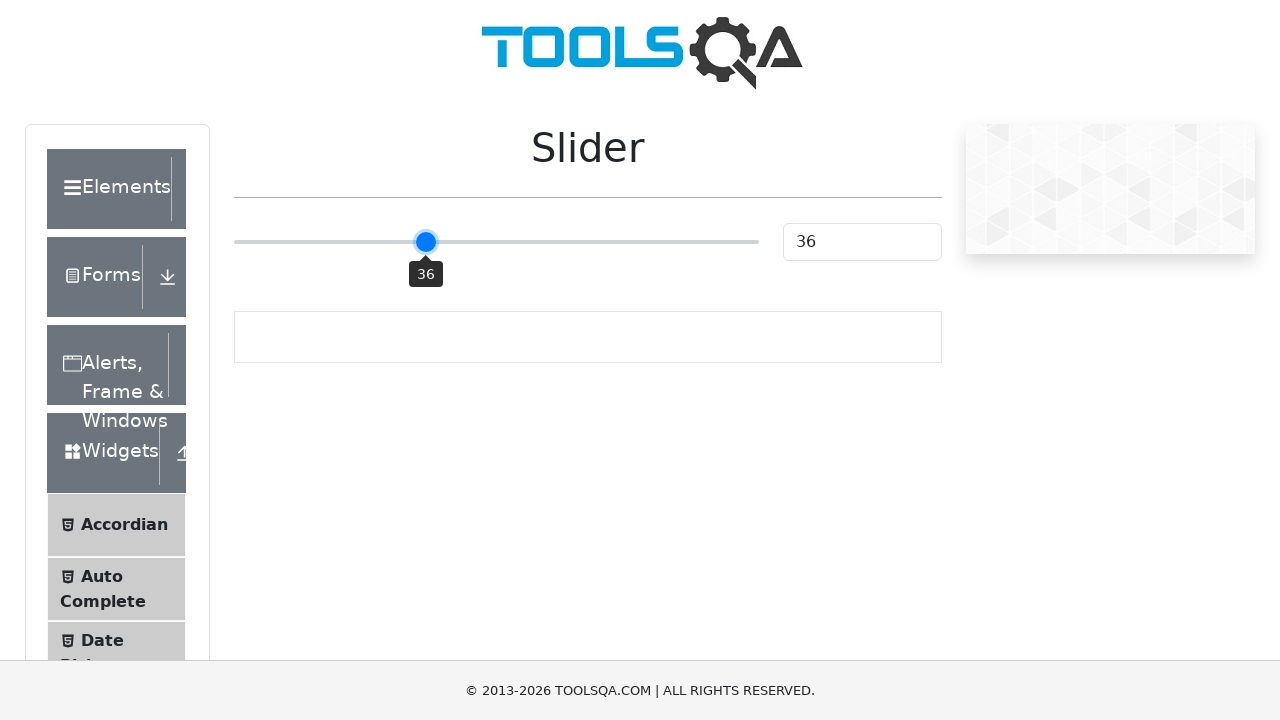

Pressed ArrowLeft key (iteration 15/51)
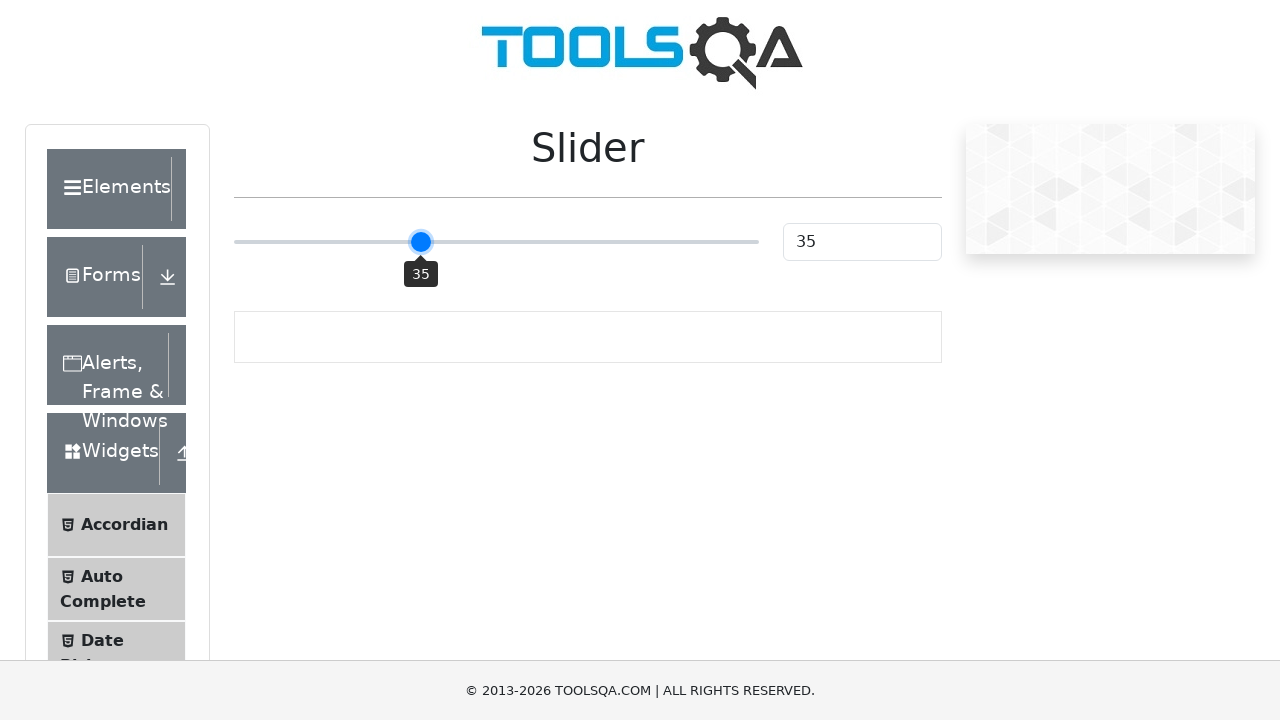

Pressed ArrowLeft key (iteration 16/51)
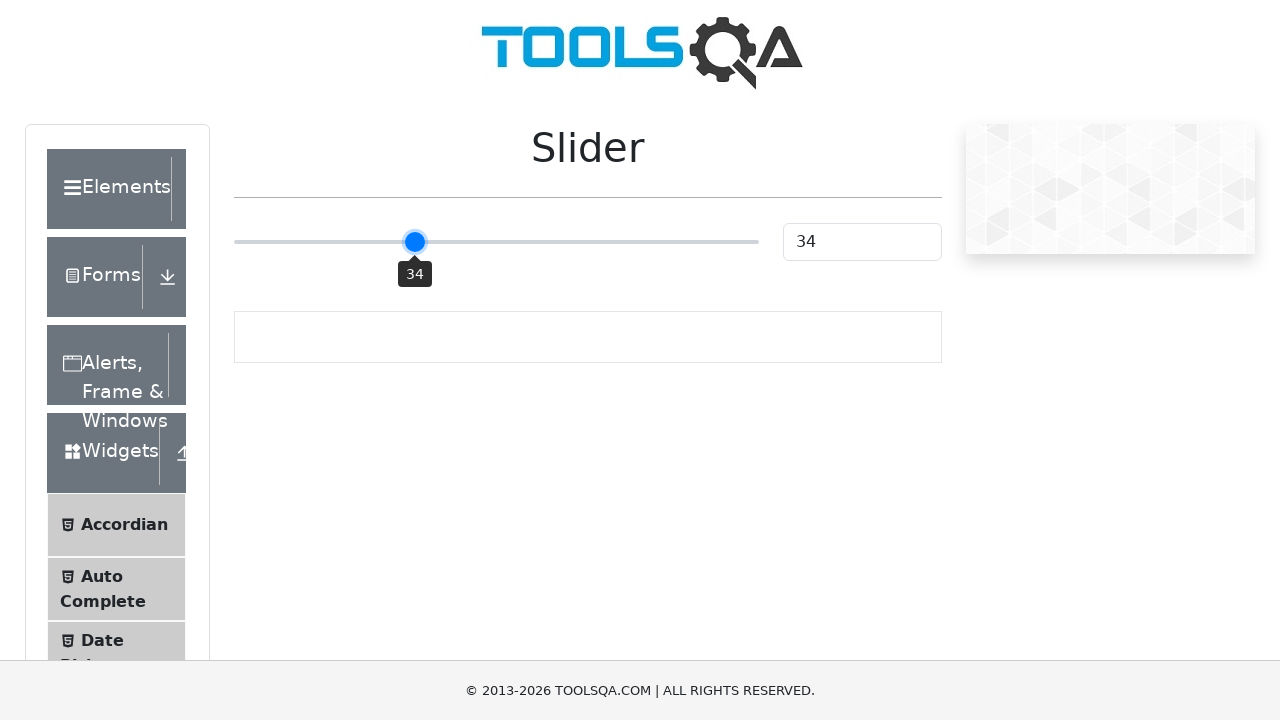

Pressed ArrowLeft key (iteration 17/51)
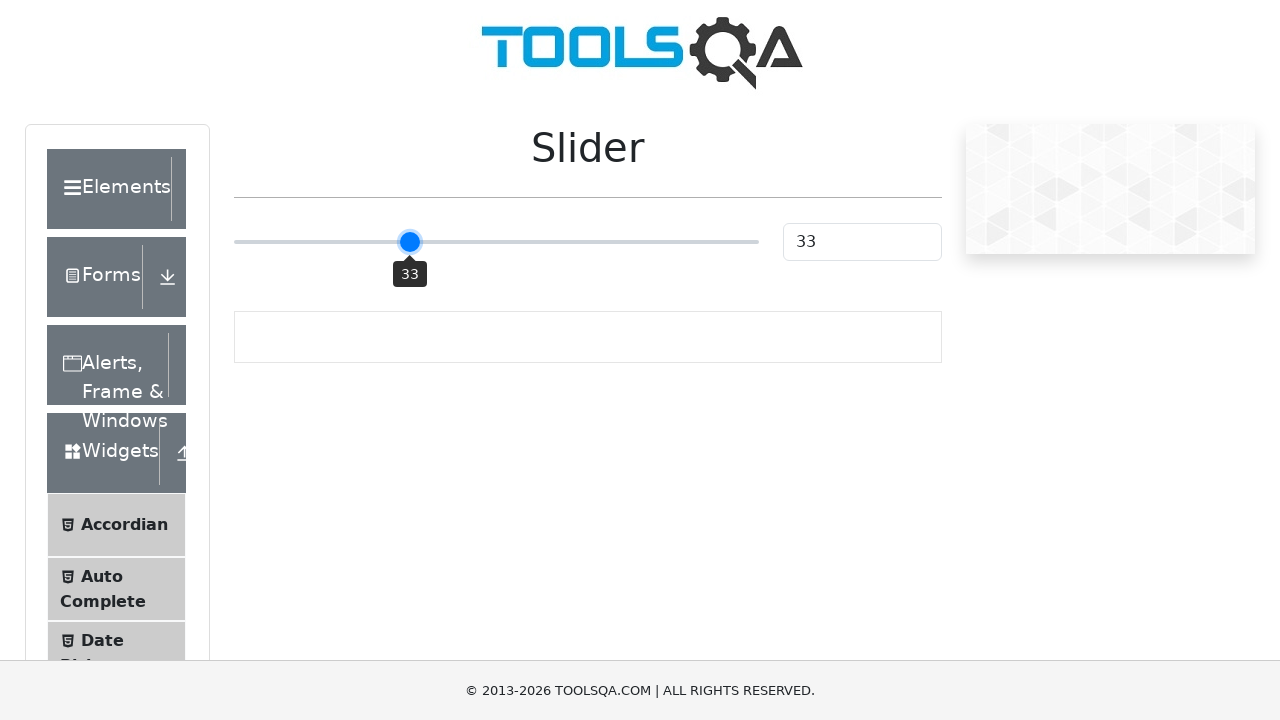

Pressed ArrowLeft key (iteration 18/51)
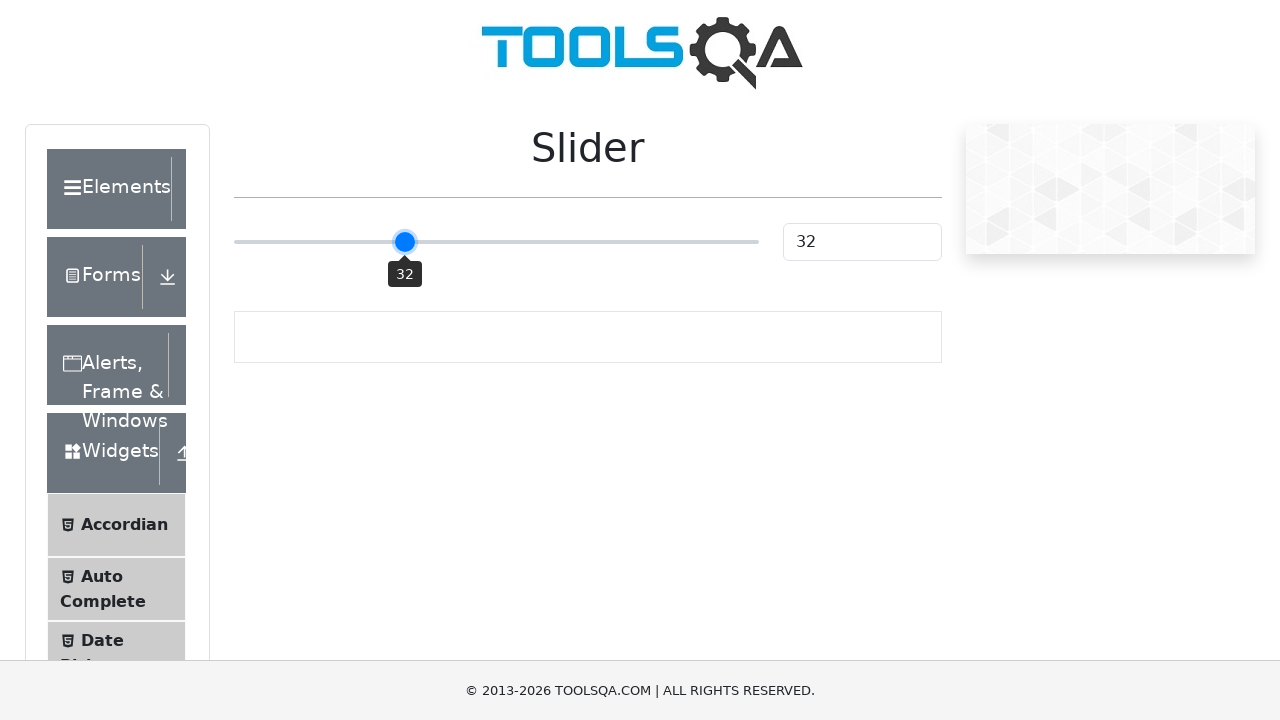

Pressed ArrowLeft key (iteration 19/51)
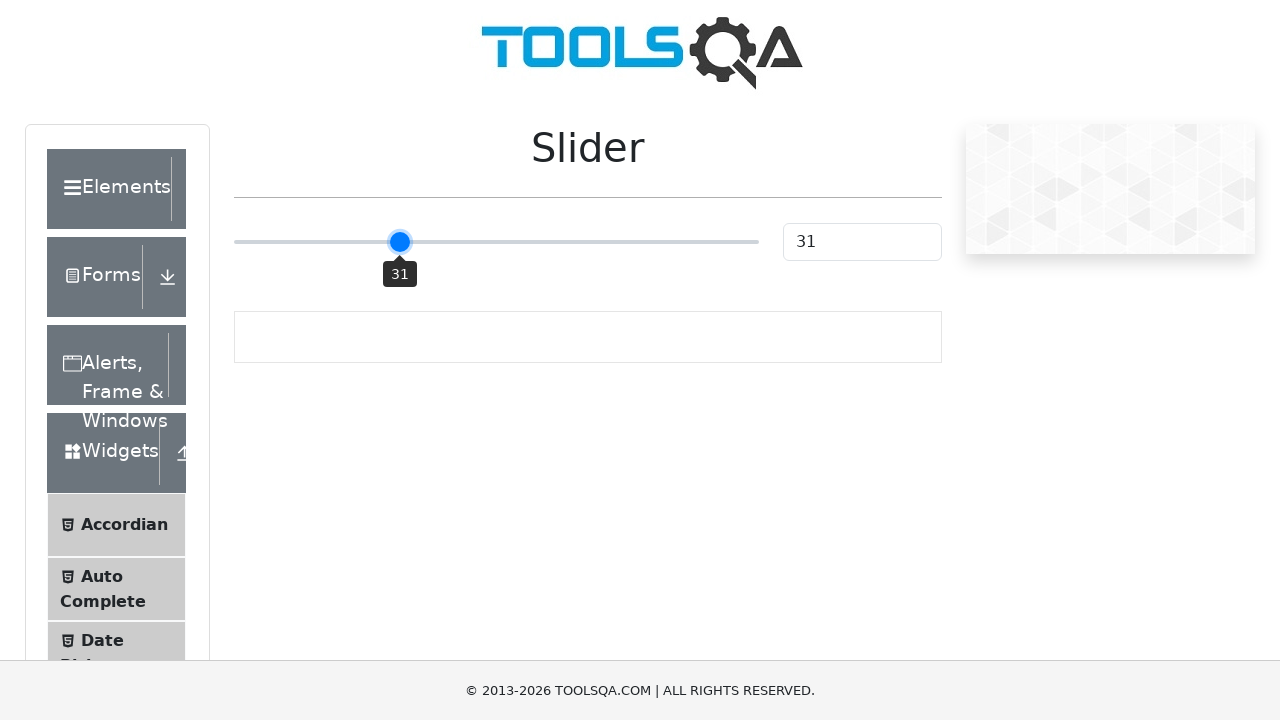

Pressed ArrowLeft key (iteration 20/51)
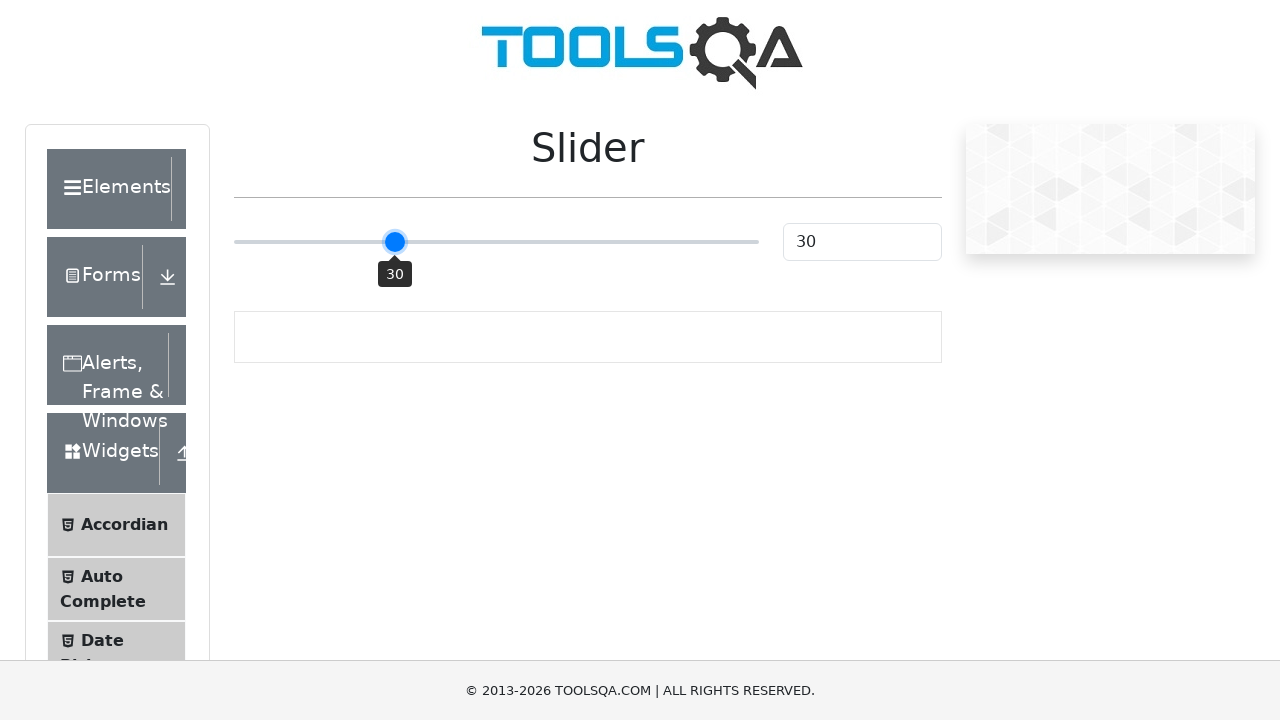

Pressed ArrowLeft key (iteration 21/51)
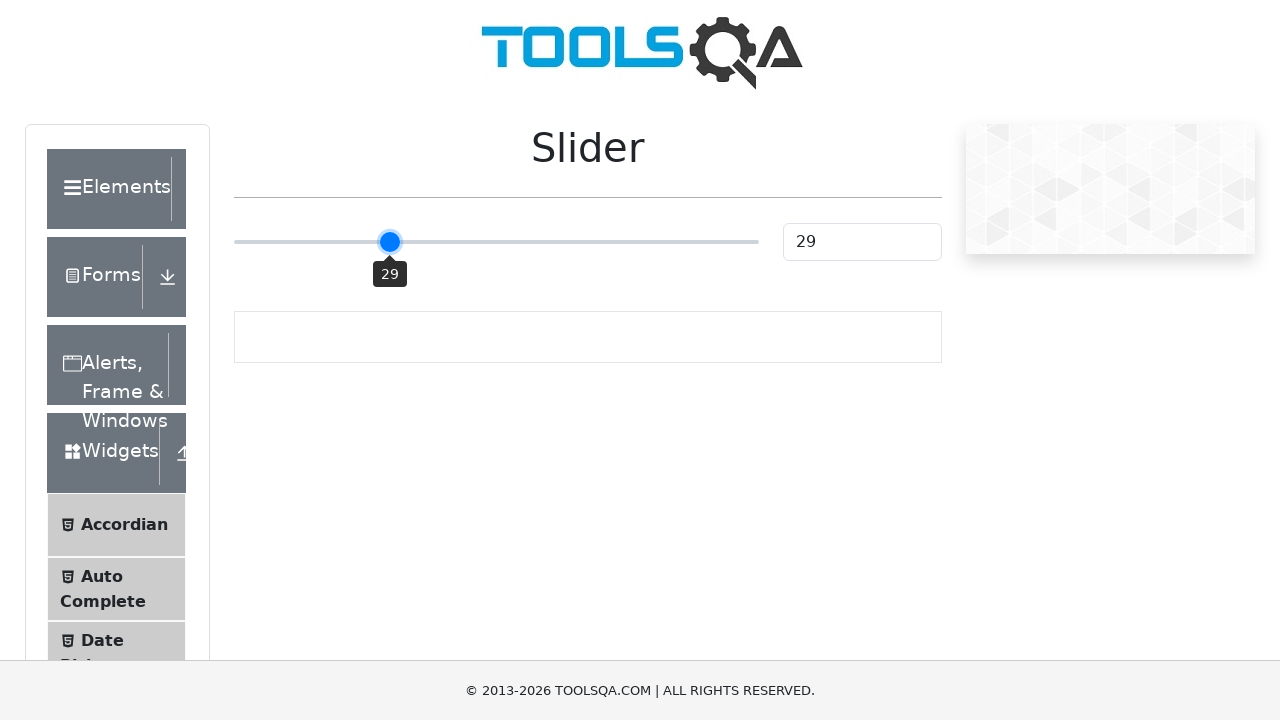

Pressed ArrowLeft key (iteration 22/51)
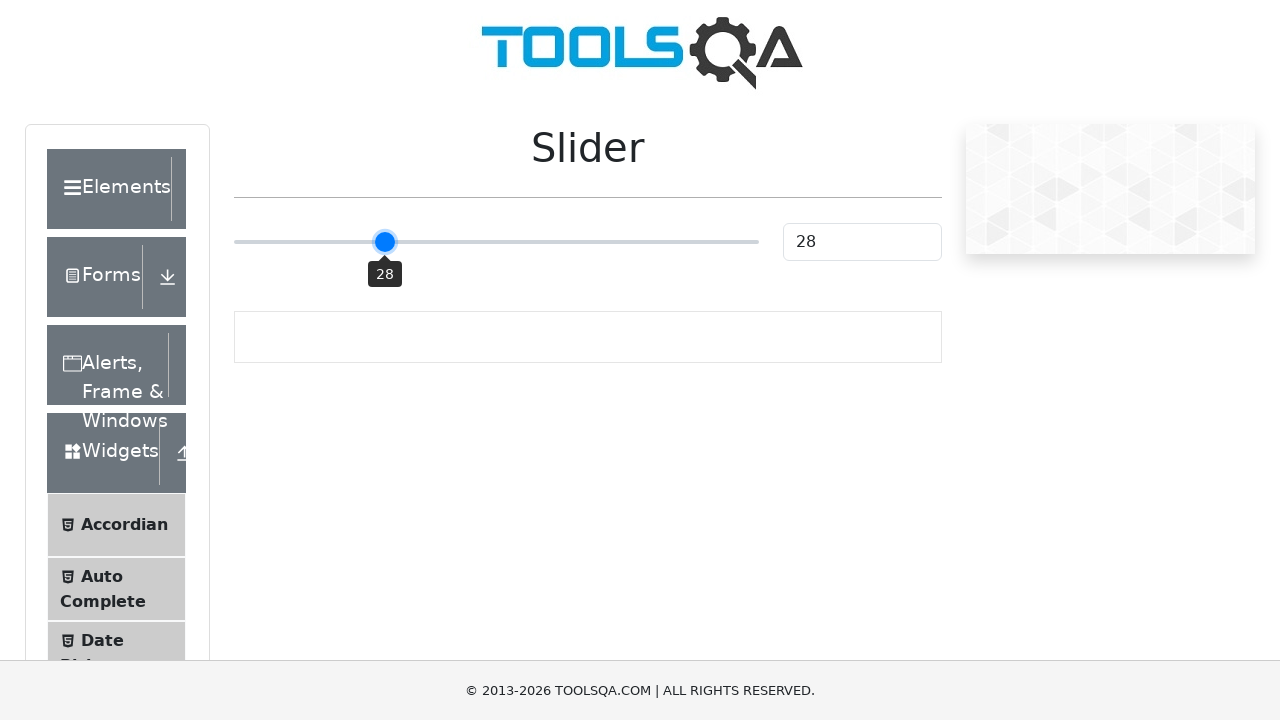

Pressed ArrowLeft key (iteration 23/51)
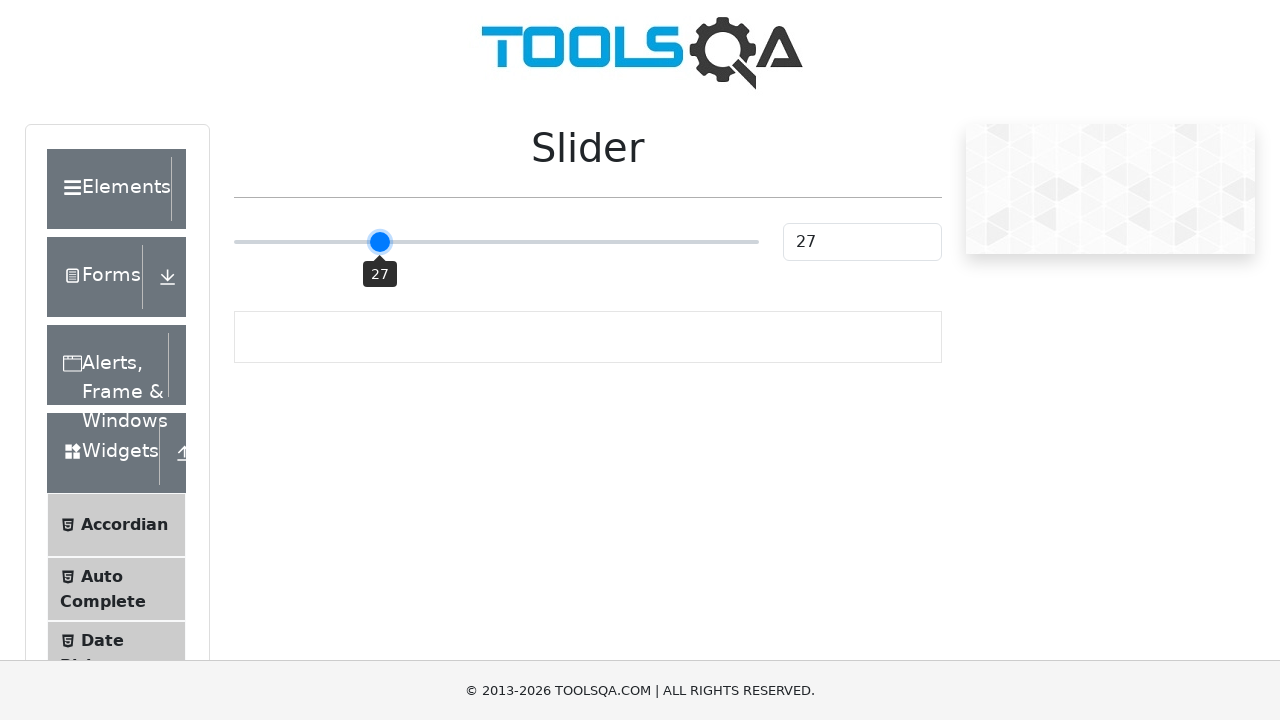

Pressed ArrowLeft key (iteration 24/51)
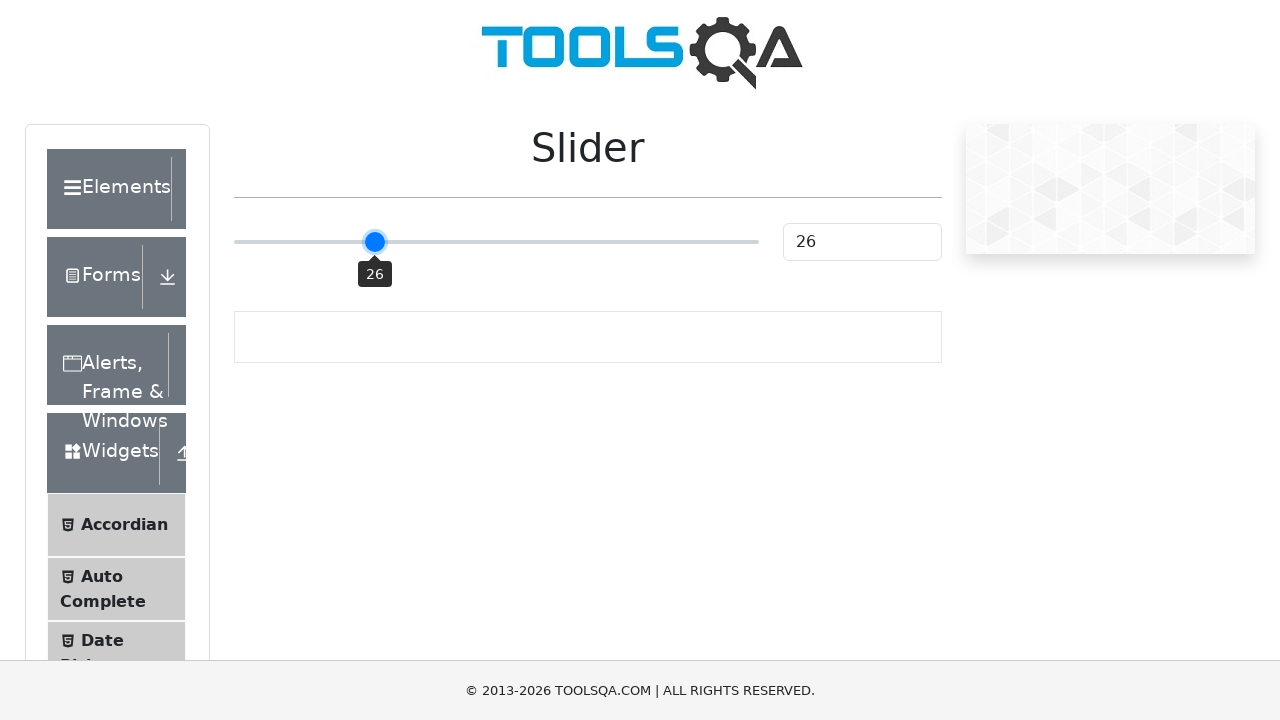

Pressed ArrowLeft key (iteration 25/51)
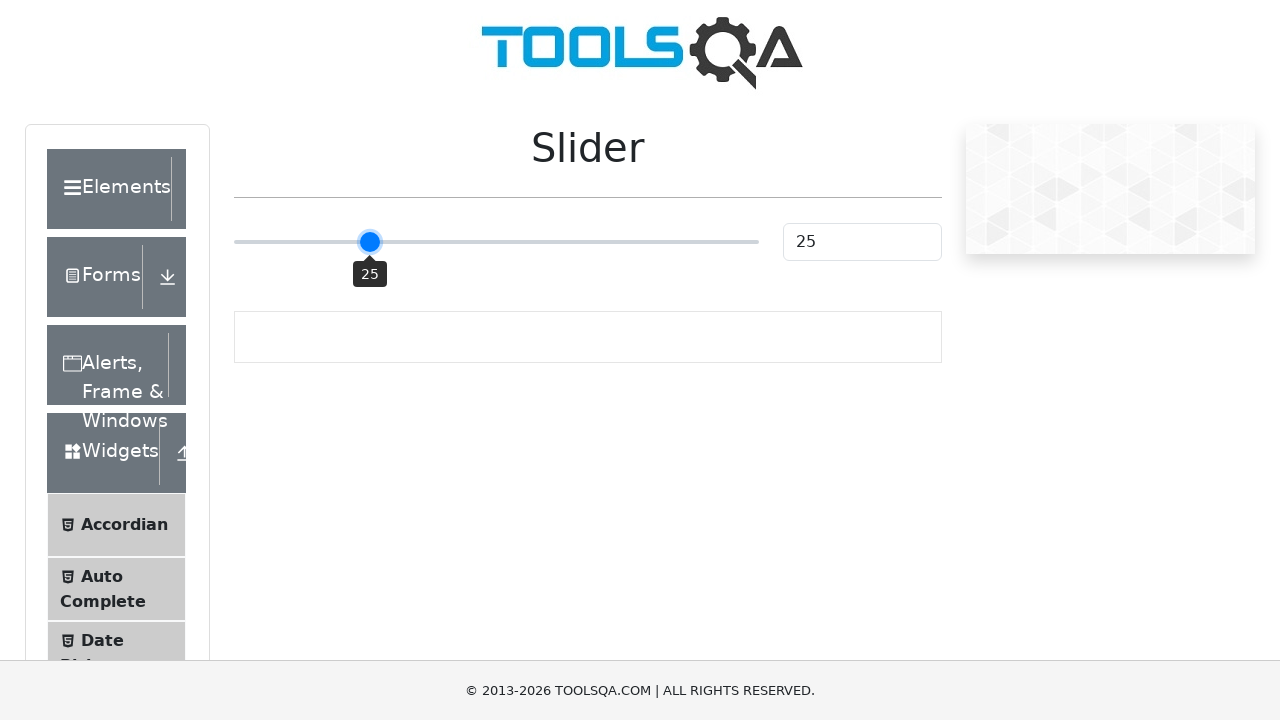

Pressed ArrowLeft key (iteration 26/51)
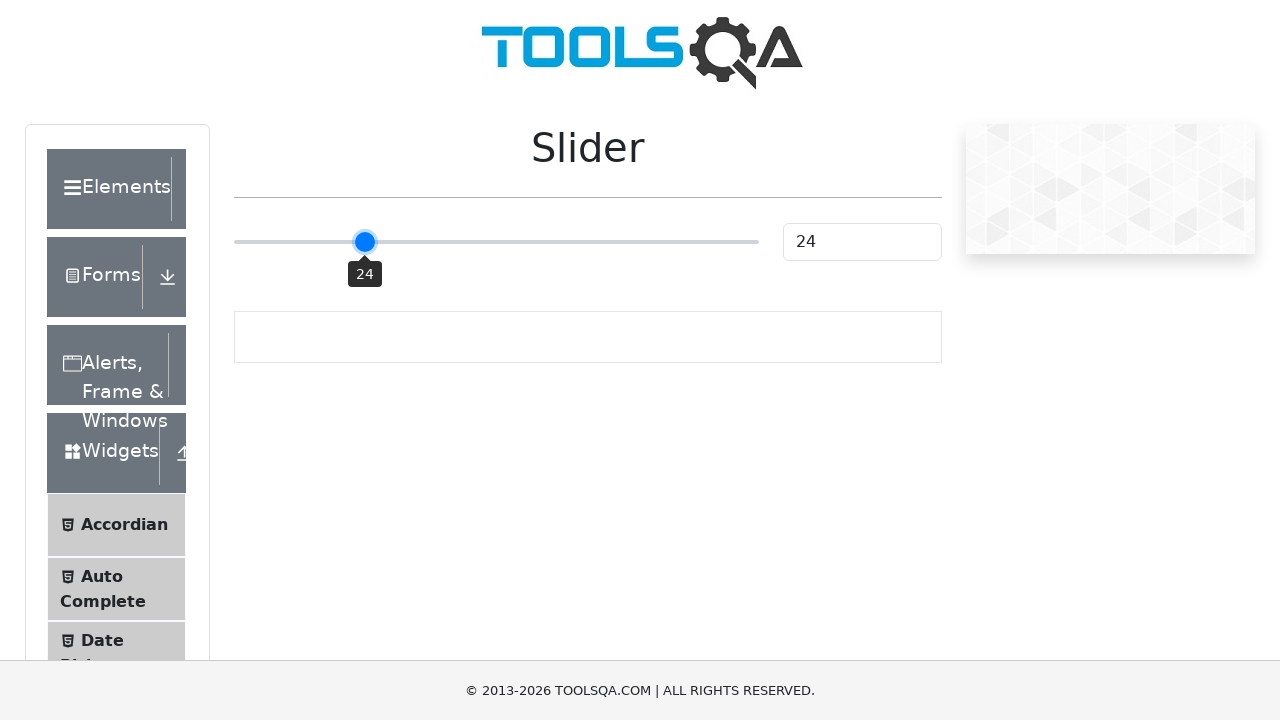

Pressed ArrowLeft key (iteration 27/51)
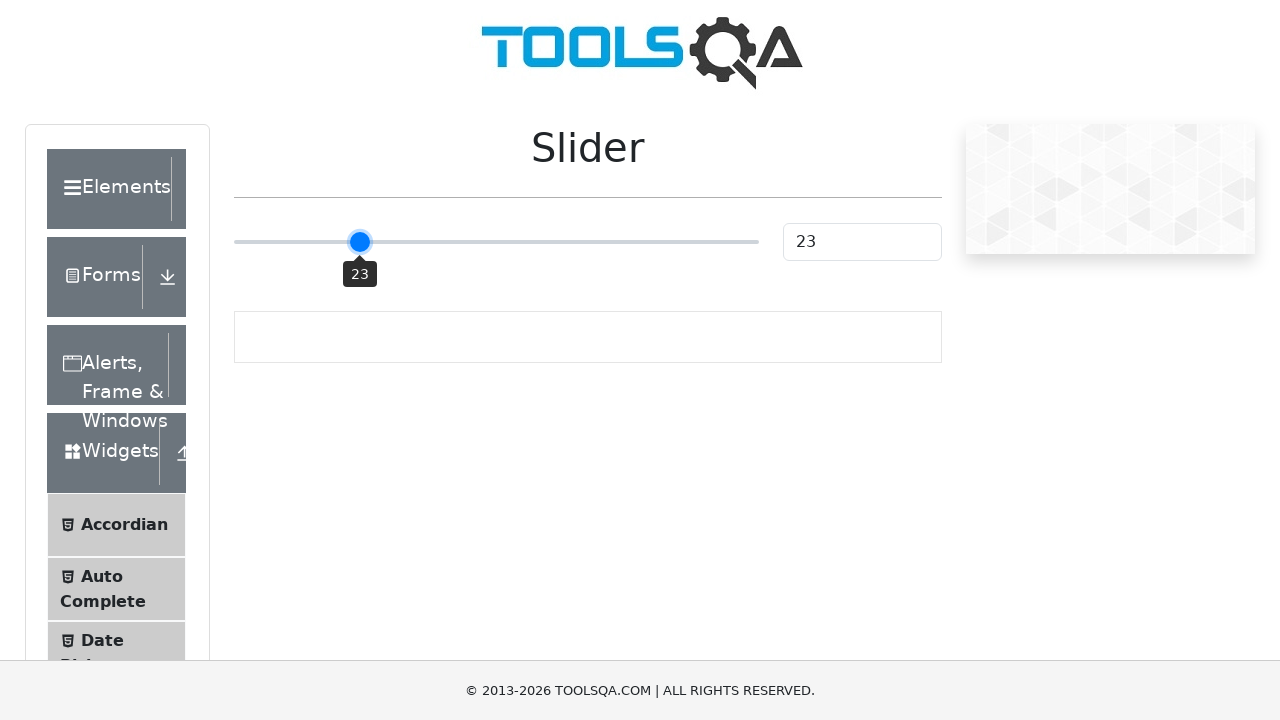

Pressed ArrowLeft key (iteration 28/51)
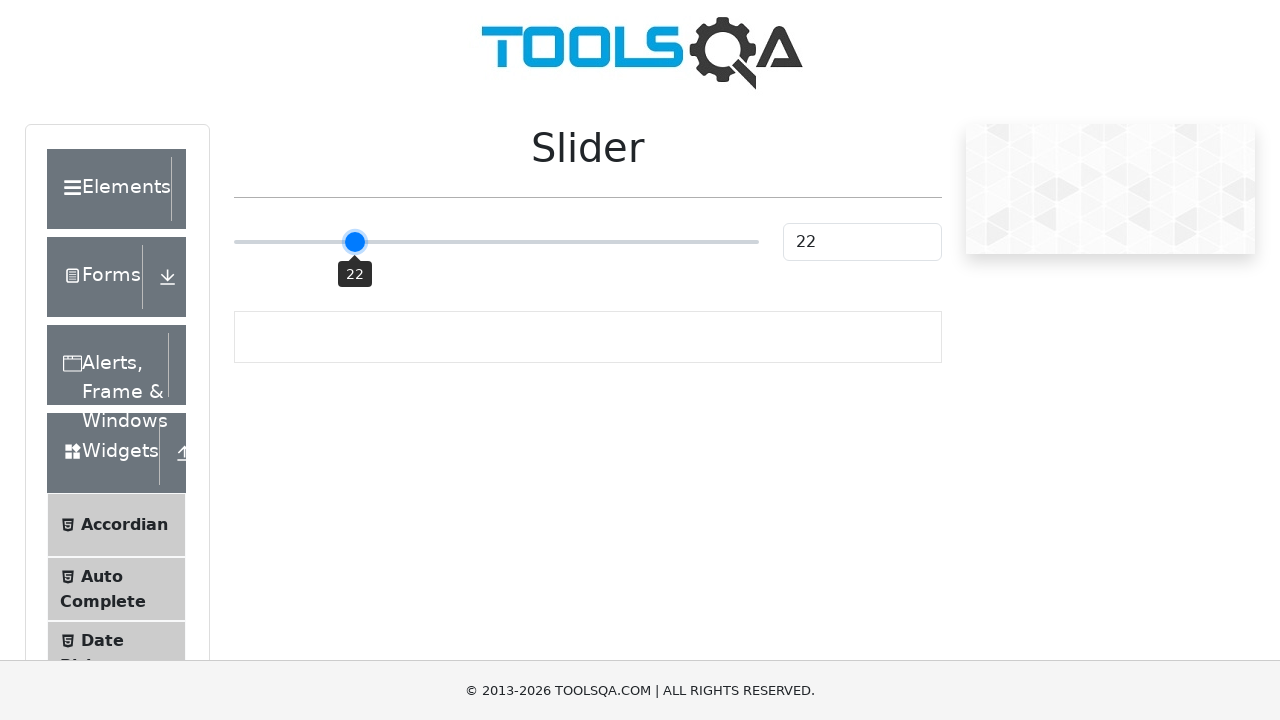

Pressed ArrowLeft key (iteration 29/51)
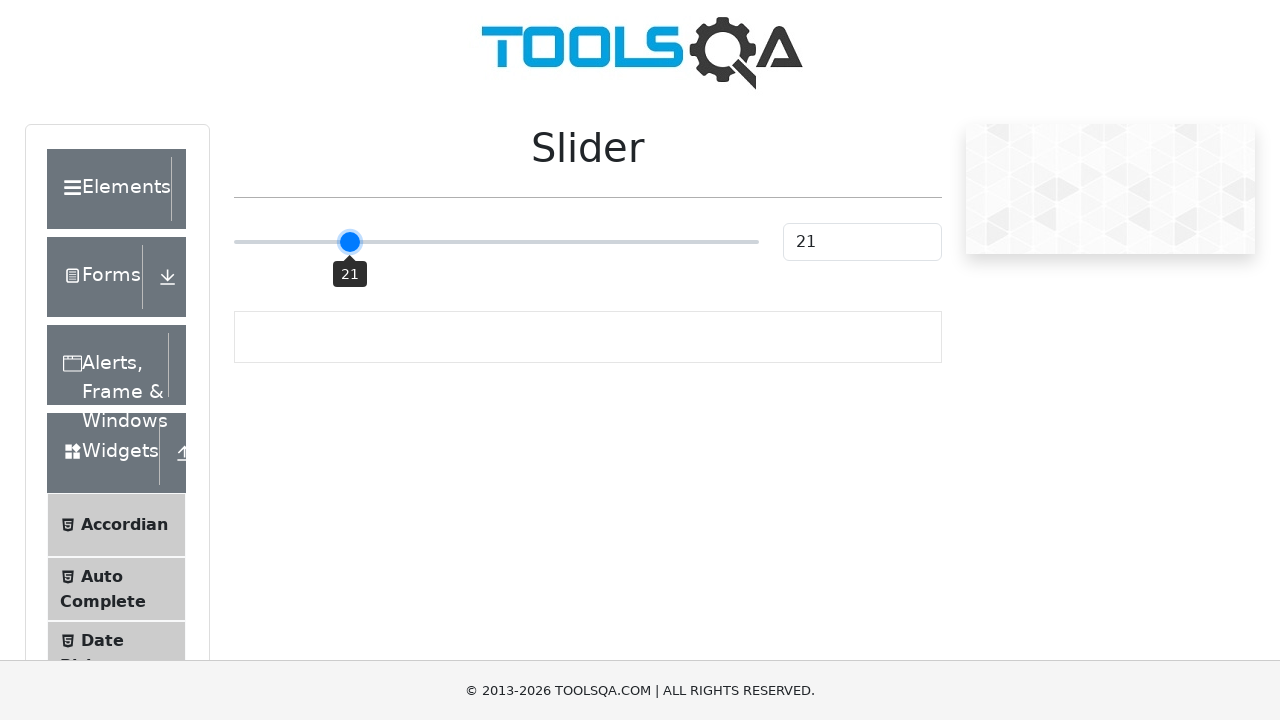

Pressed ArrowLeft key (iteration 30/51)
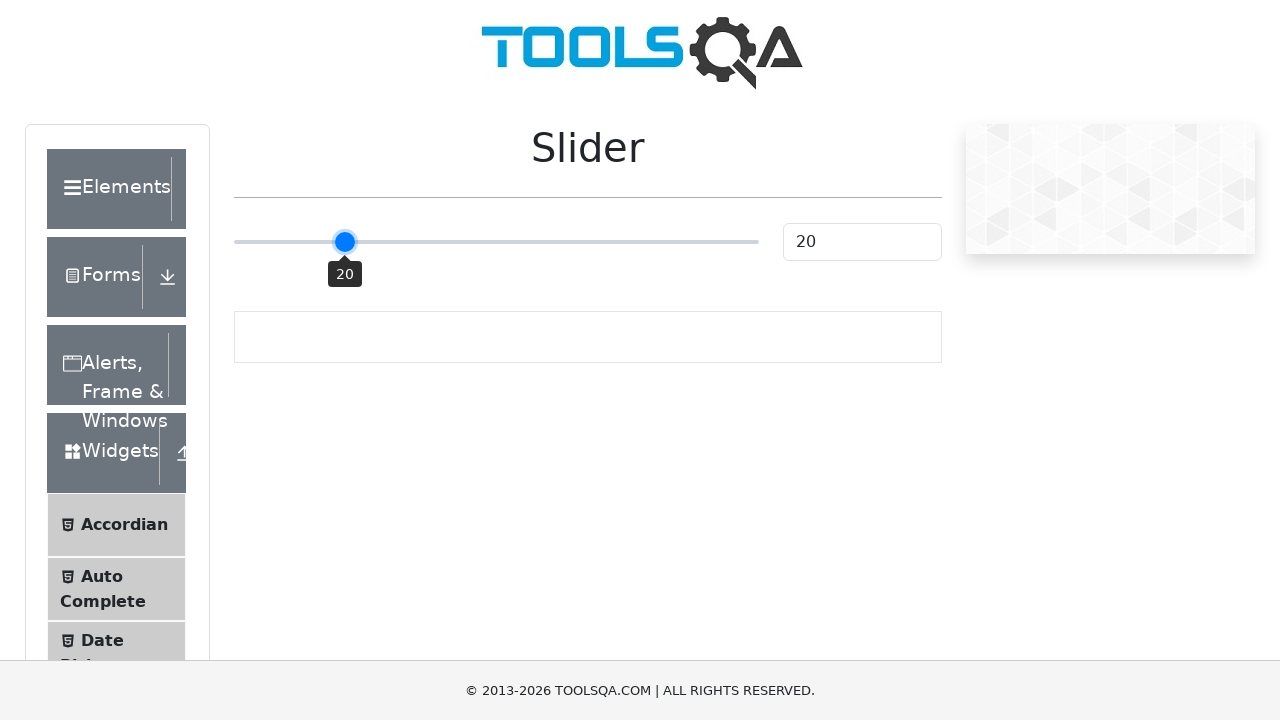

Pressed ArrowLeft key (iteration 31/51)
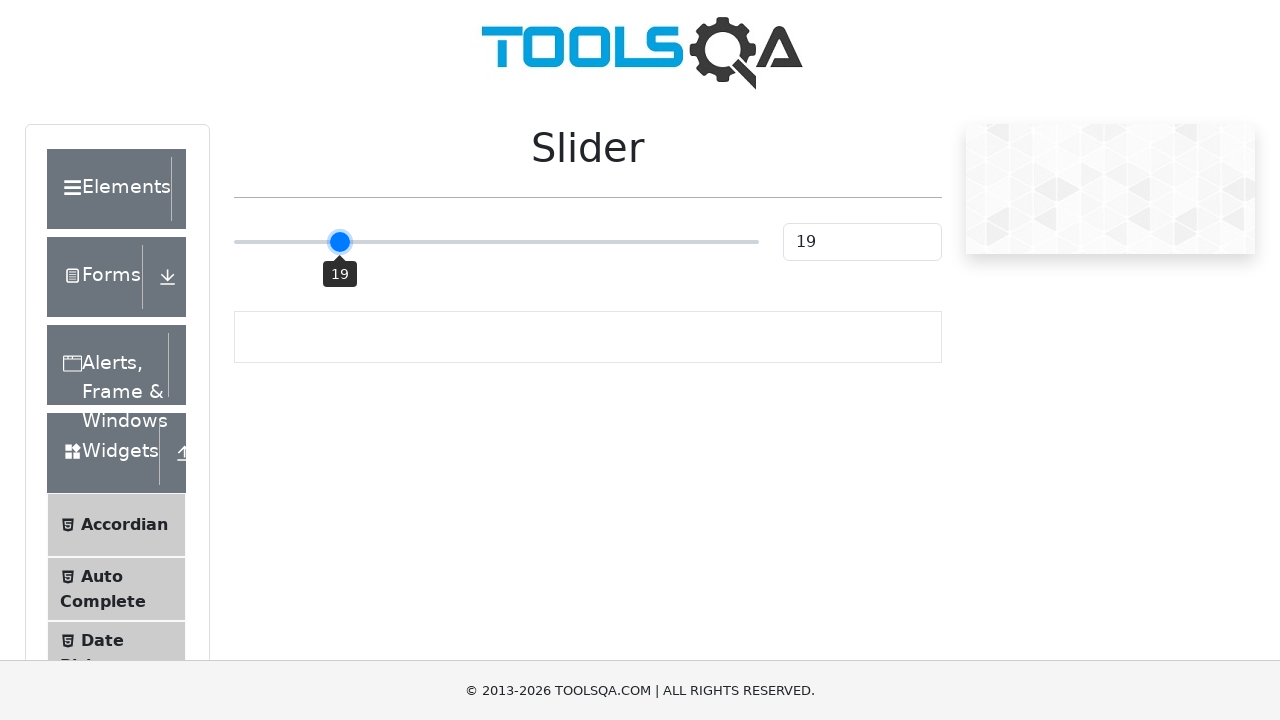

Pressed ArrowLeft key (iteration 32/51)
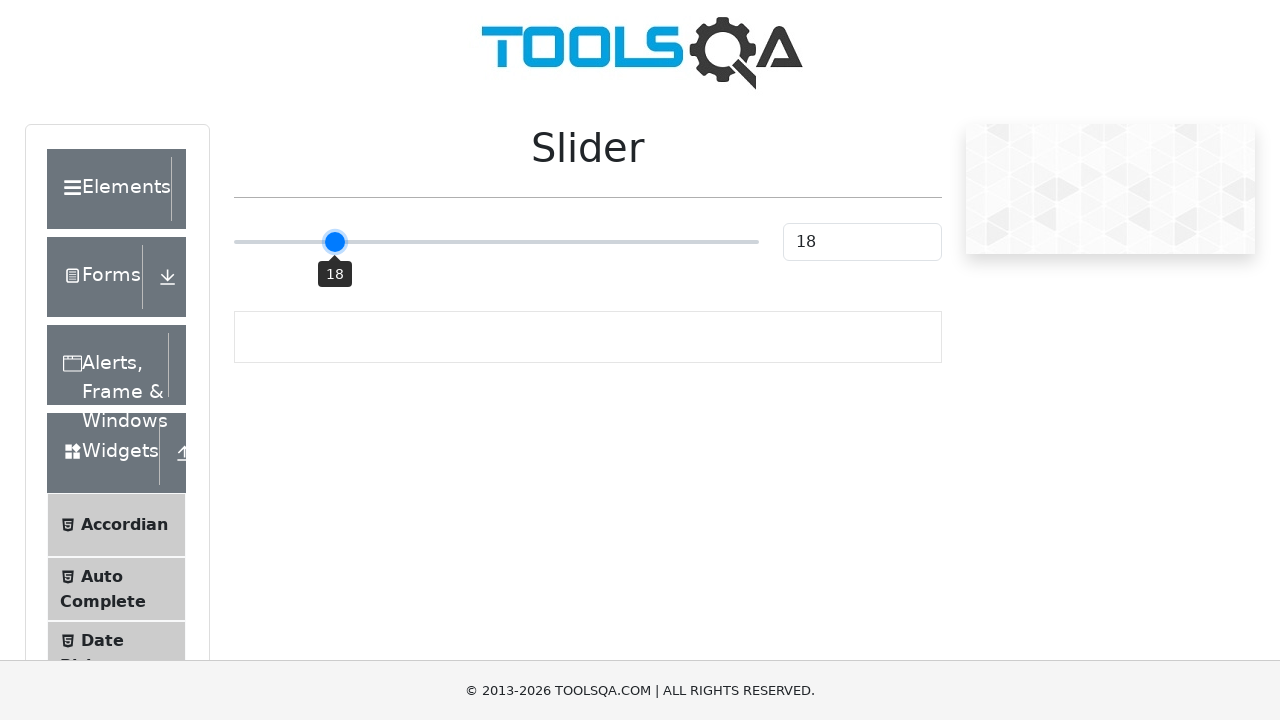

Pressed ArrowLeft key (iteration 33/51)
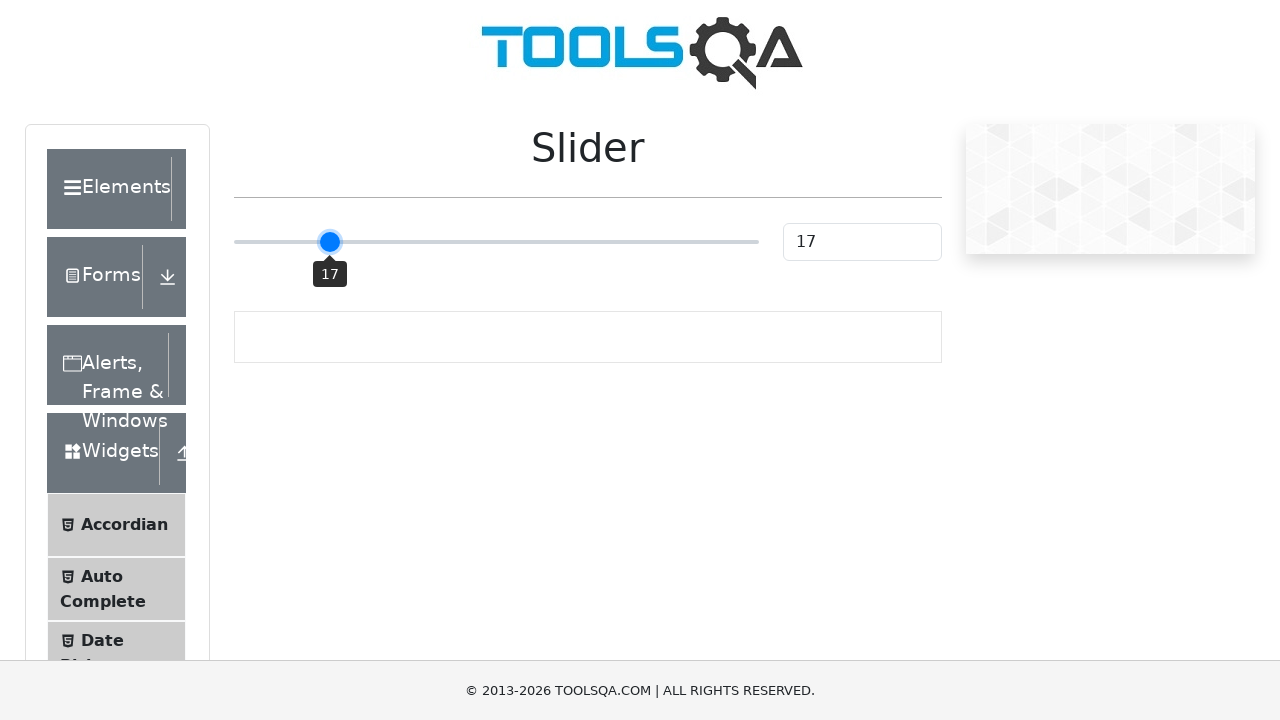

Pressed ArrowLeft key (iteration 34/51)
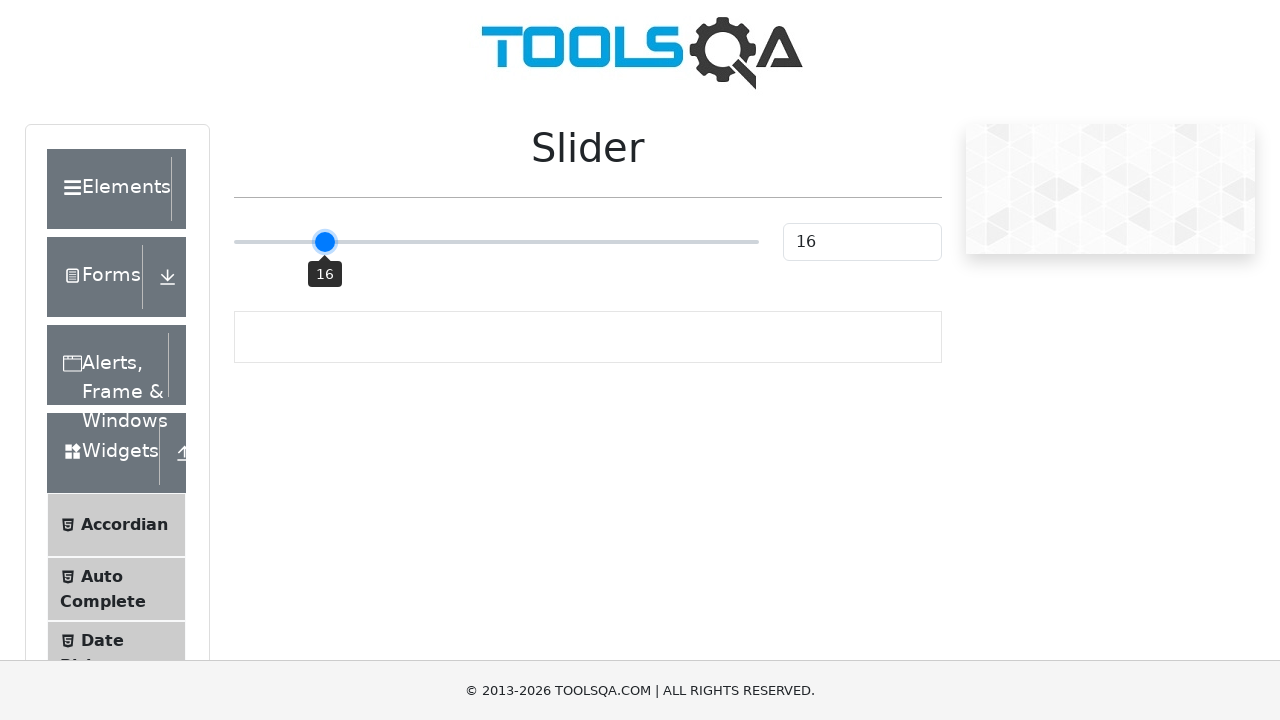

Pressed ArrowLeft key (iteration 35/51)
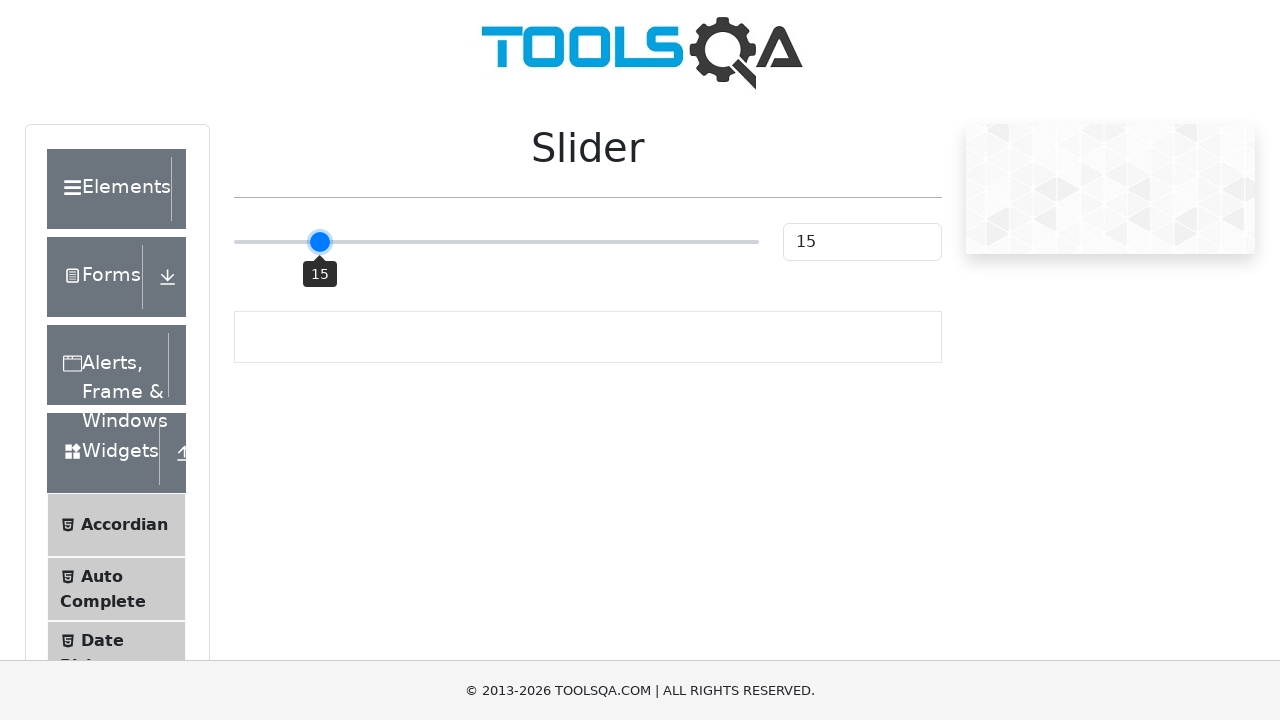

Pressed ArrowLeft key (iteration 36/51)
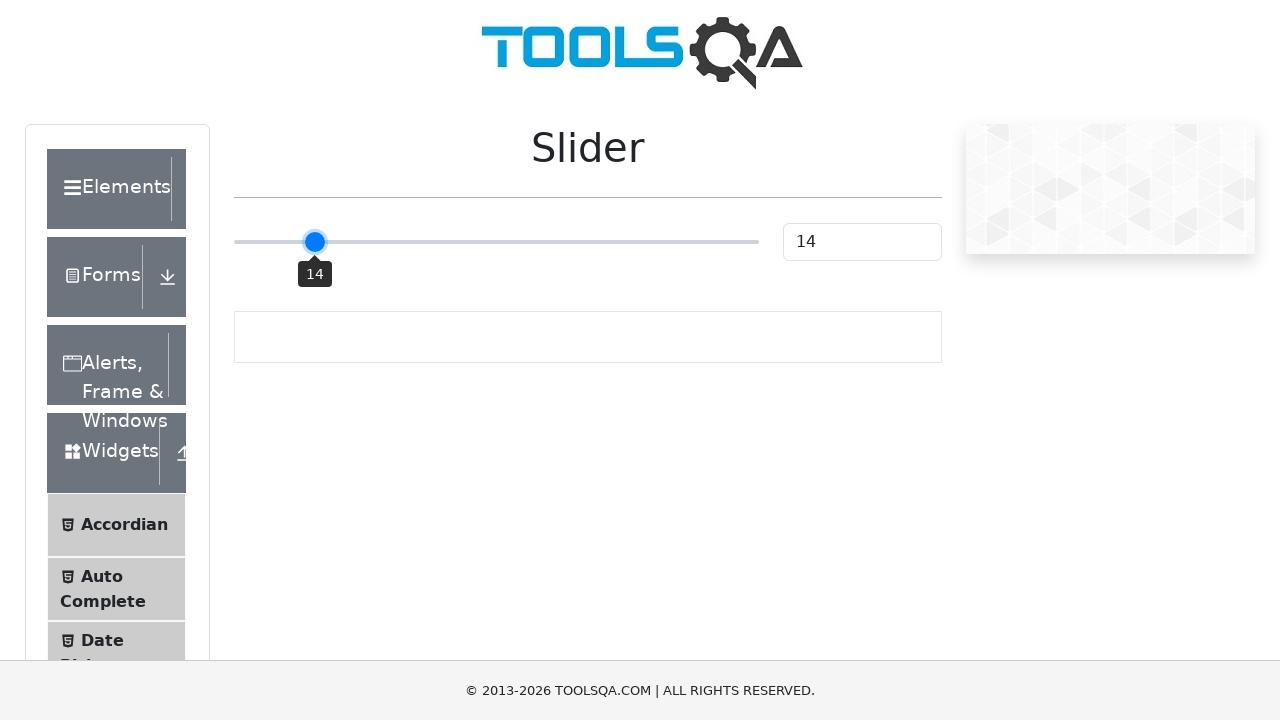

Pressed ArrowLeft key (iteration 37/51)
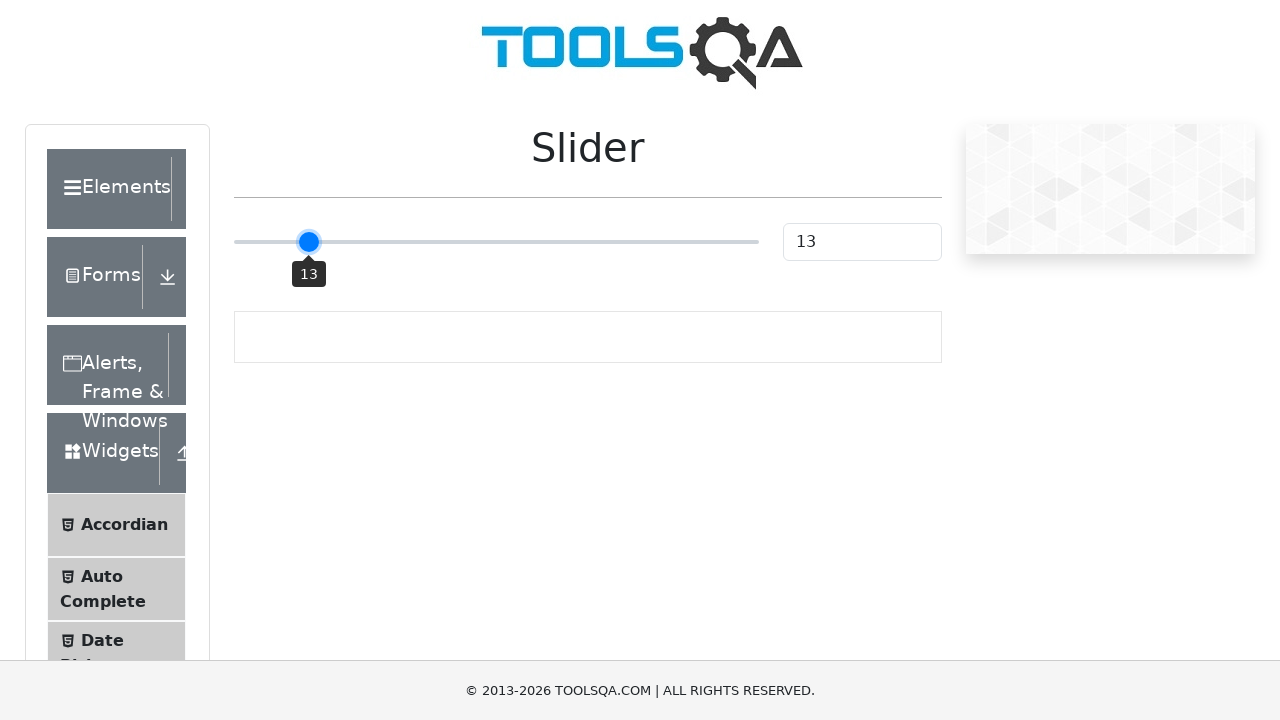

Pressed ArrowLeft key (iteration 38/51)
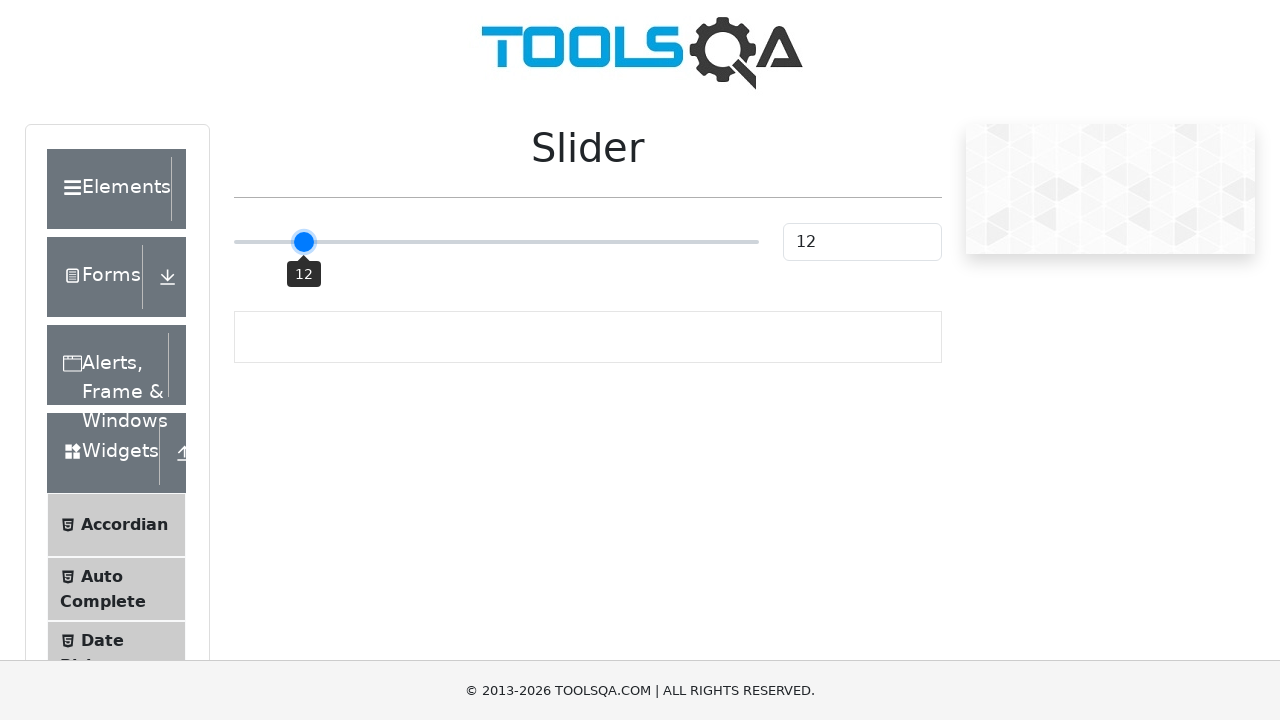

Pressed ArrowLeft key (iteration 39/51)
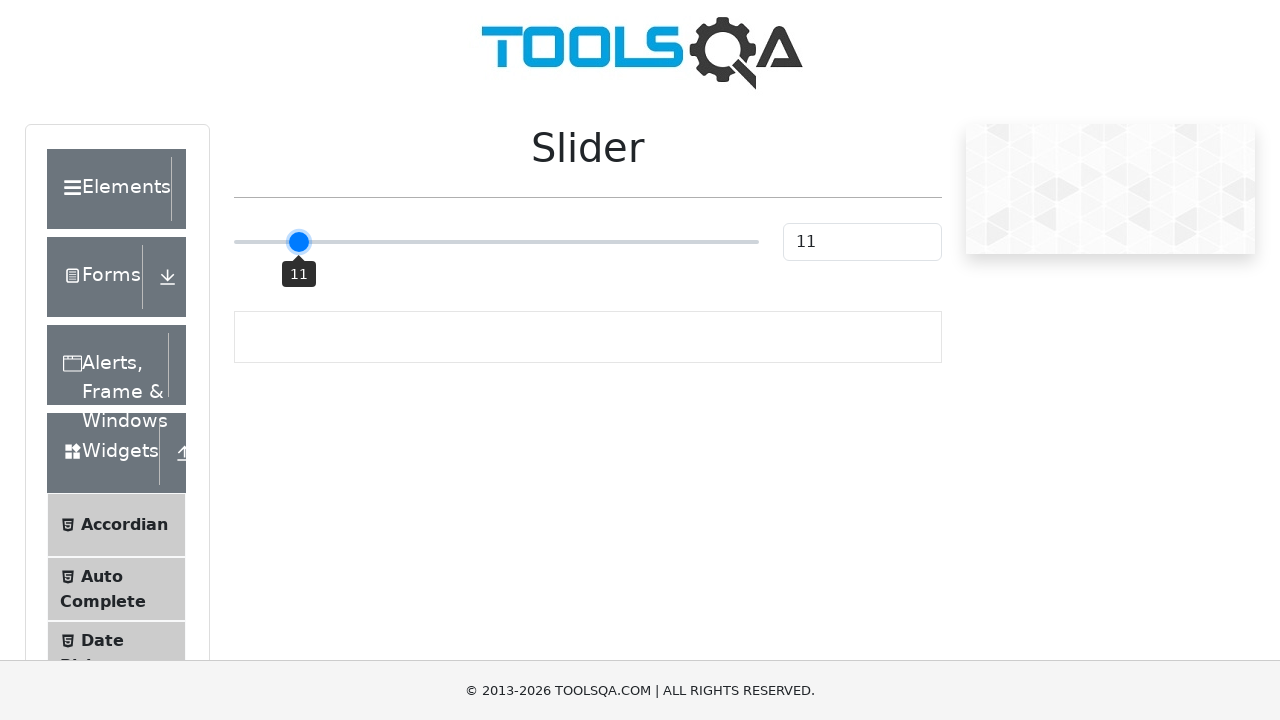

Pressed ArrowLeft key (iteration 40/51)
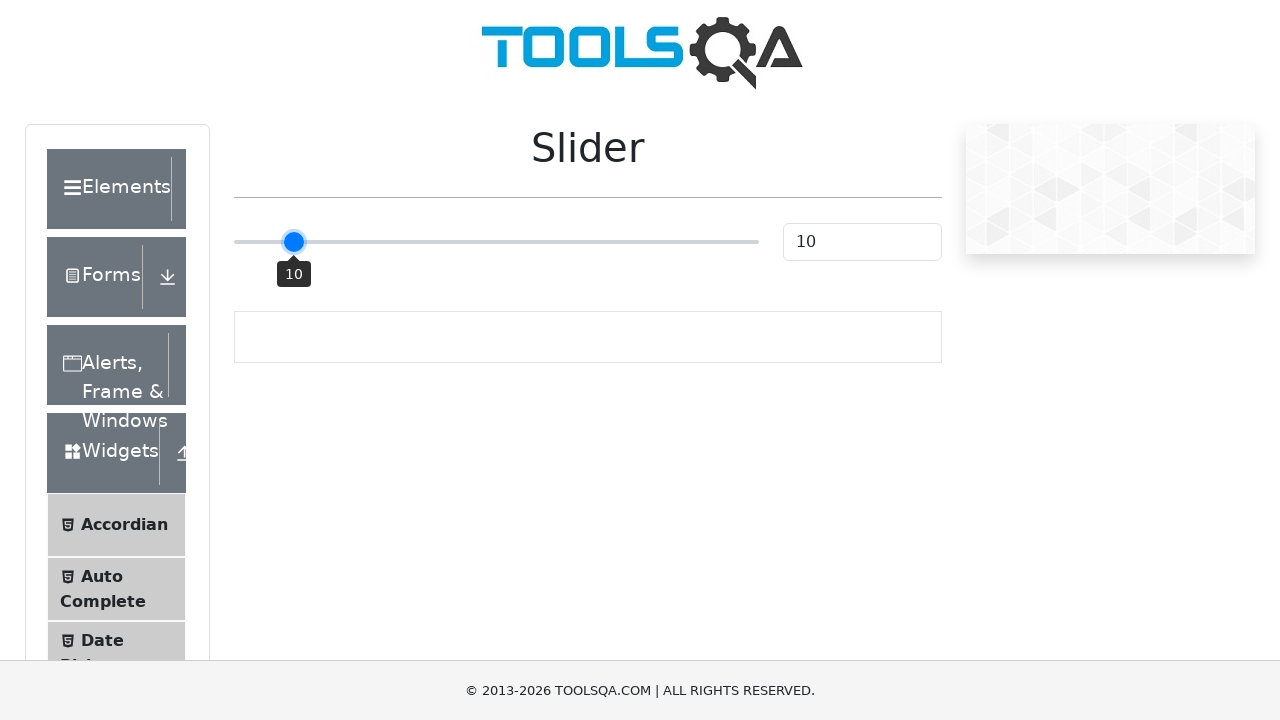

Pressed ArrowLeft key (iteration 41/51)
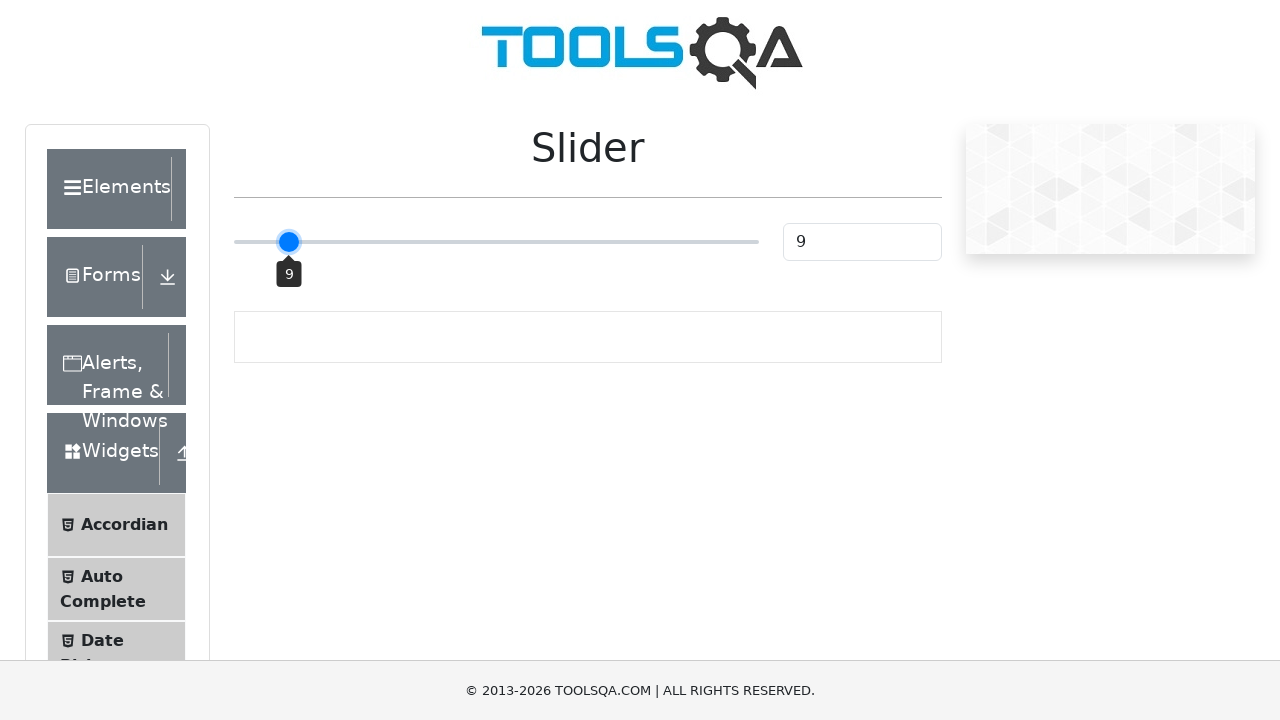

Pressed ArrowLeft key (iteration 42/51)
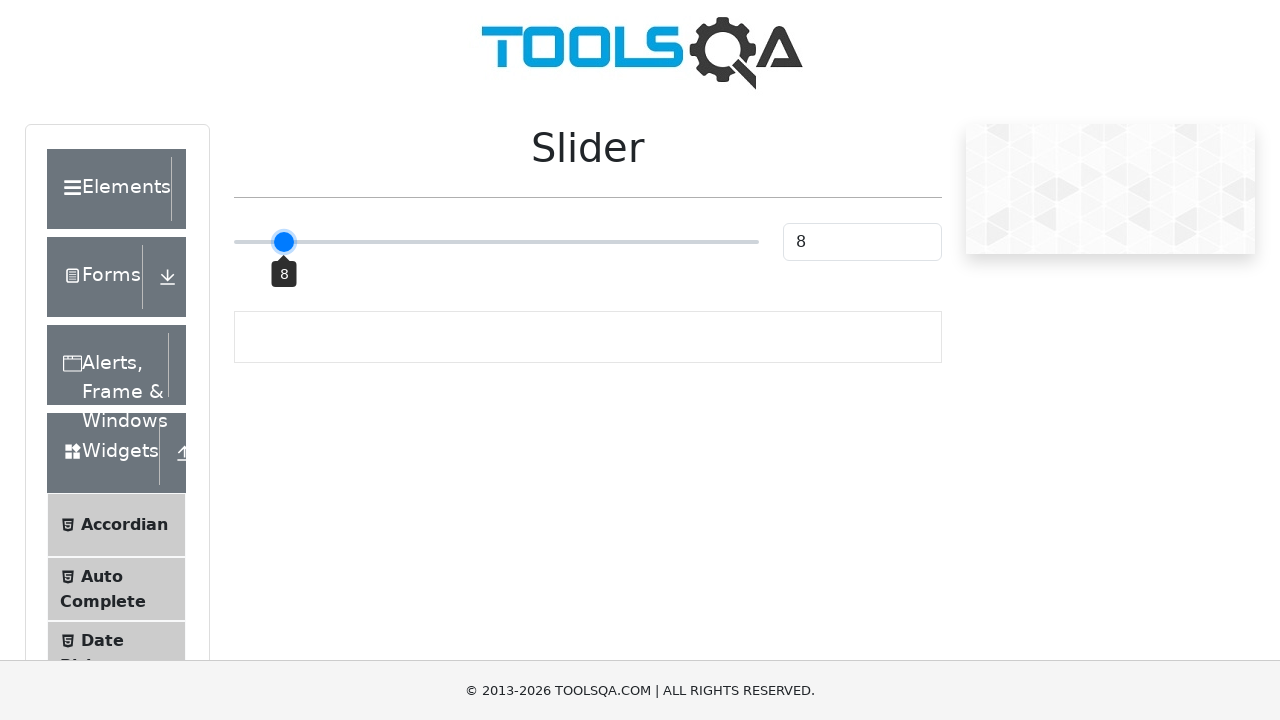

Pressed ArrowLeft key (iteration 43/51)
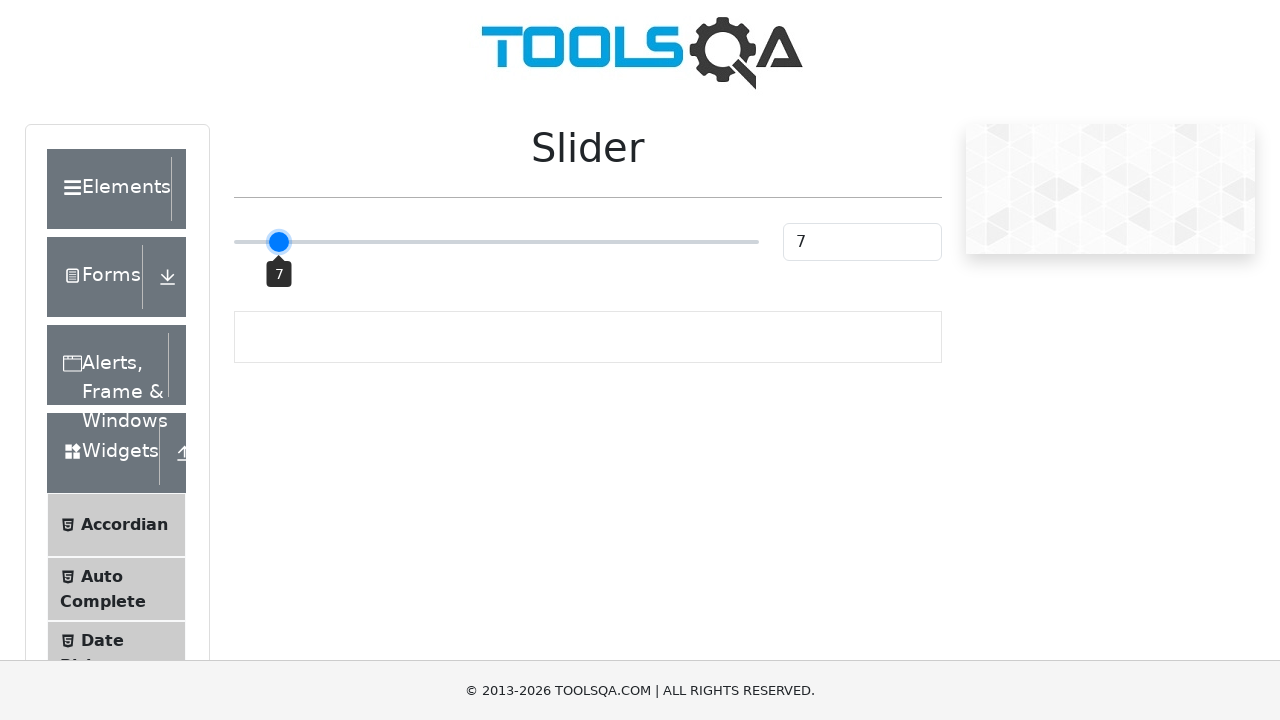

Pressed ArrowLeft key (iteration 44/51)
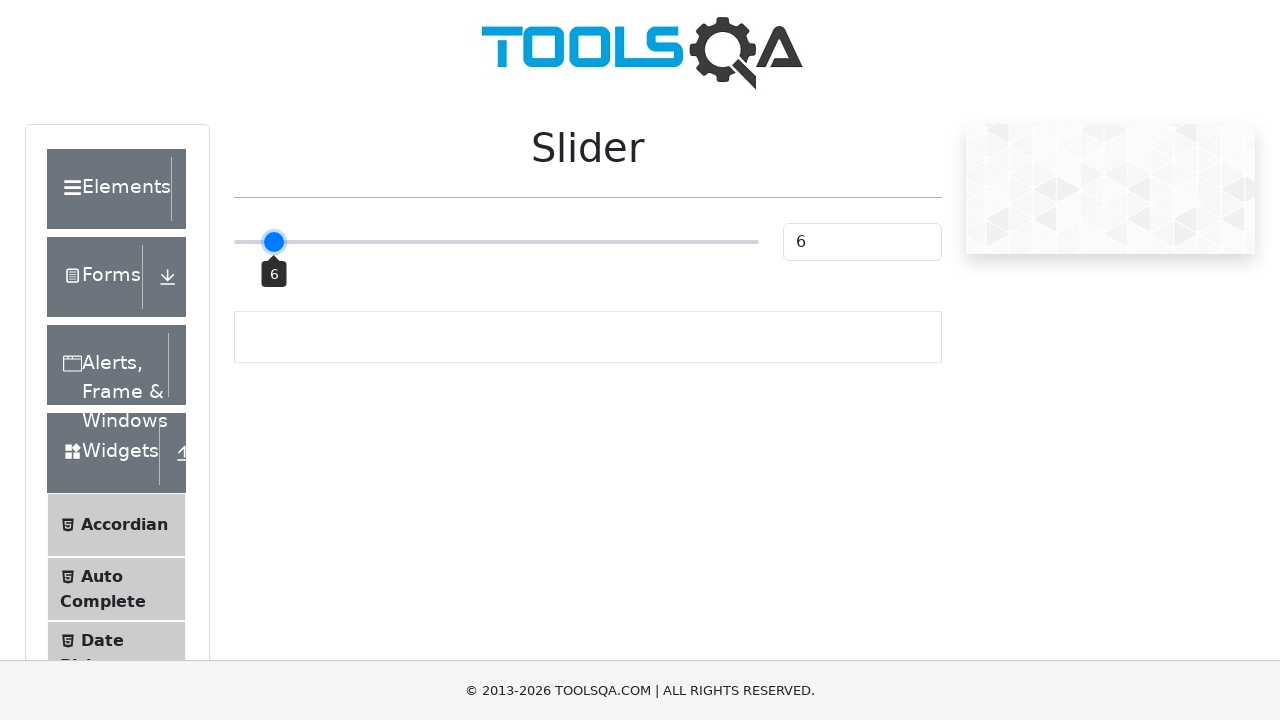

Pressed ArrowLeft key (iteration 45/51)
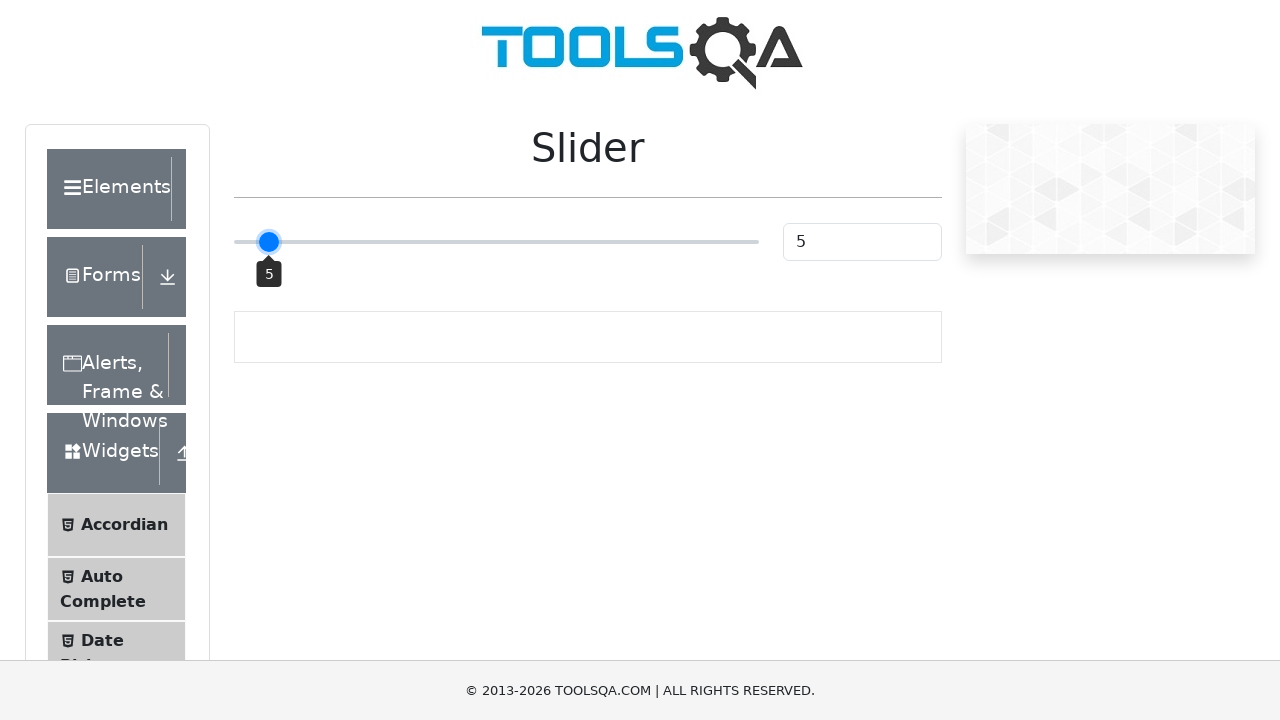

Pressed ArrowLeft key (iteration 46/51)
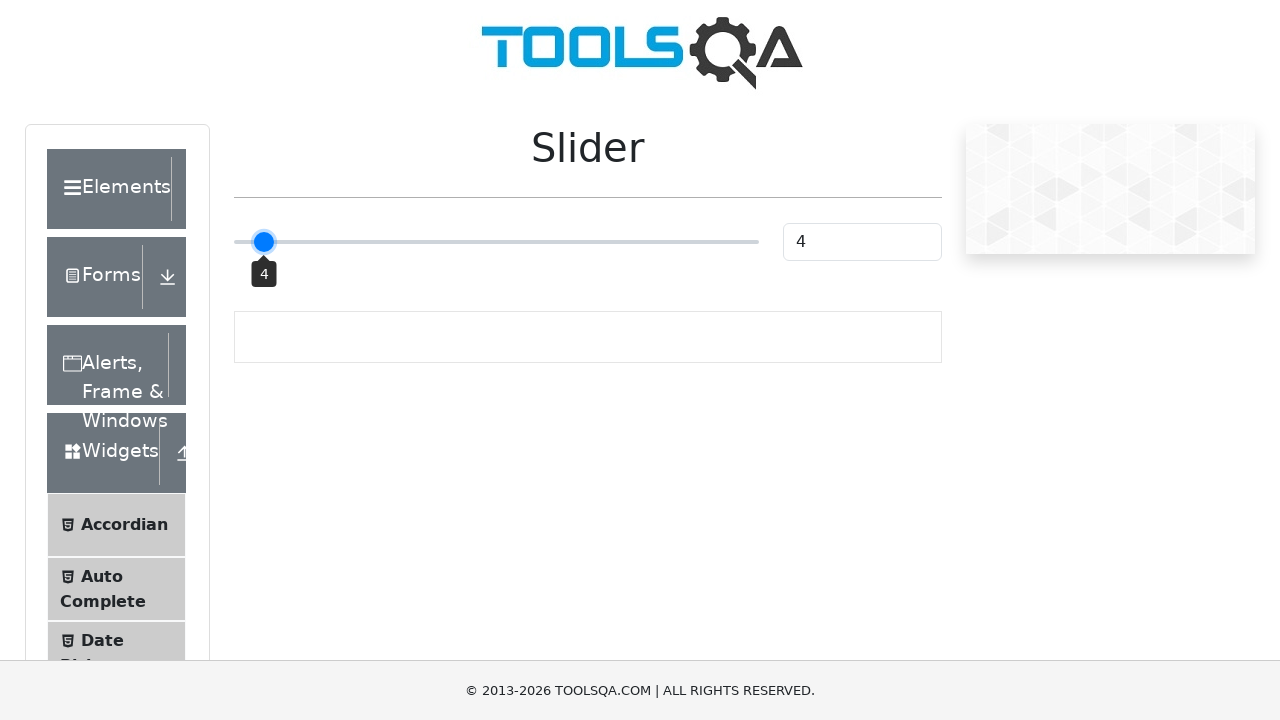

Pressed ArrowLeft key (iteration 47/51)
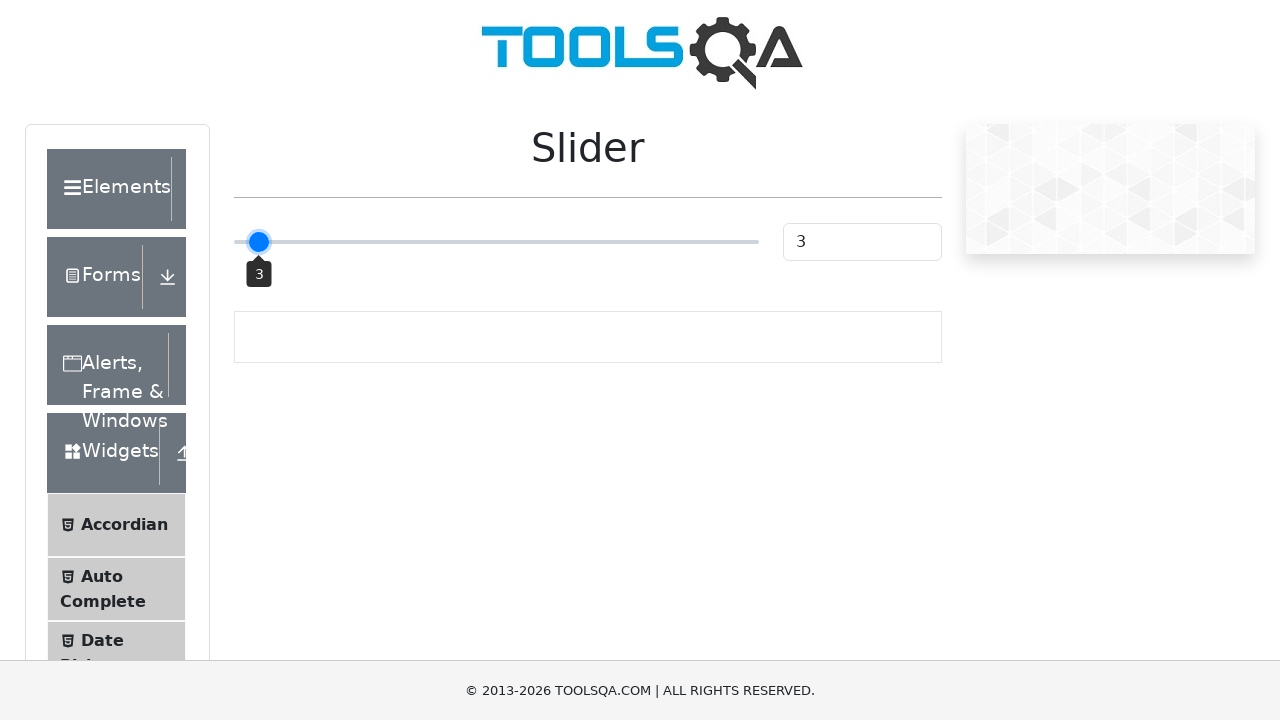

Pressed ArrowLeft key (iteration 48/51)
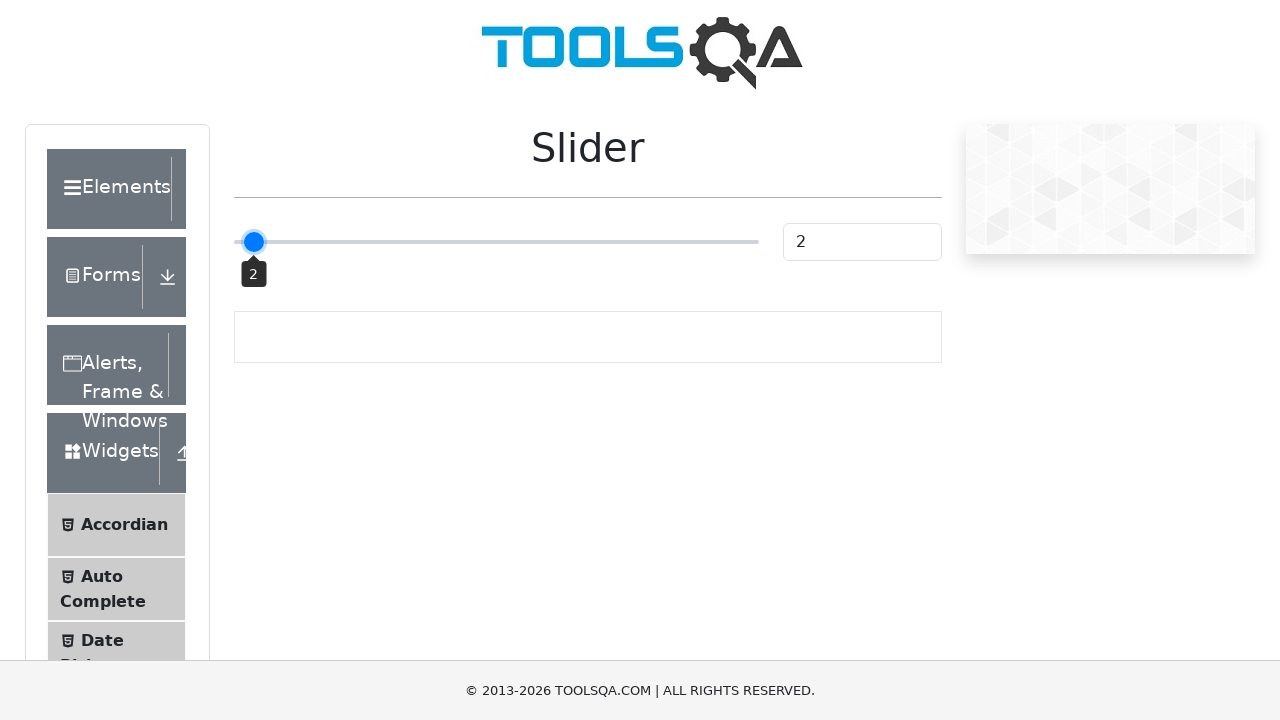

Pressed ArrowLeft key (iteration 49/51)
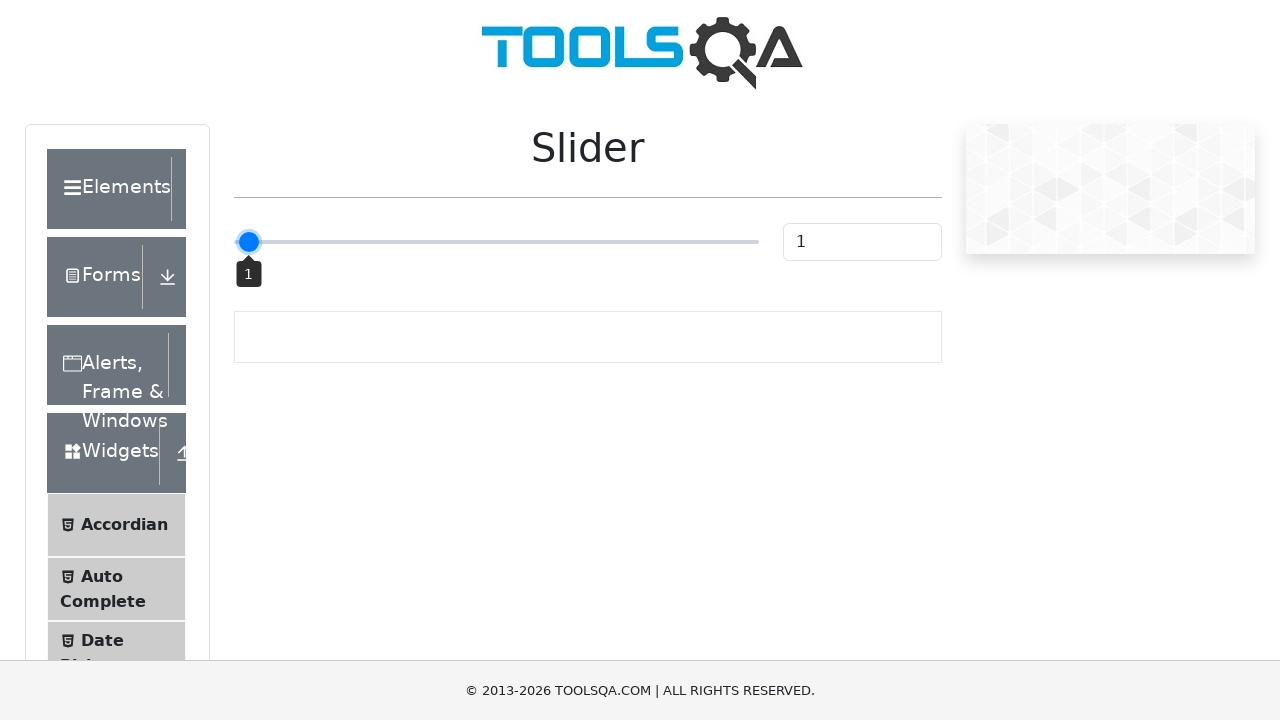

Pressed ArrowLeft key (iteration 50/51)
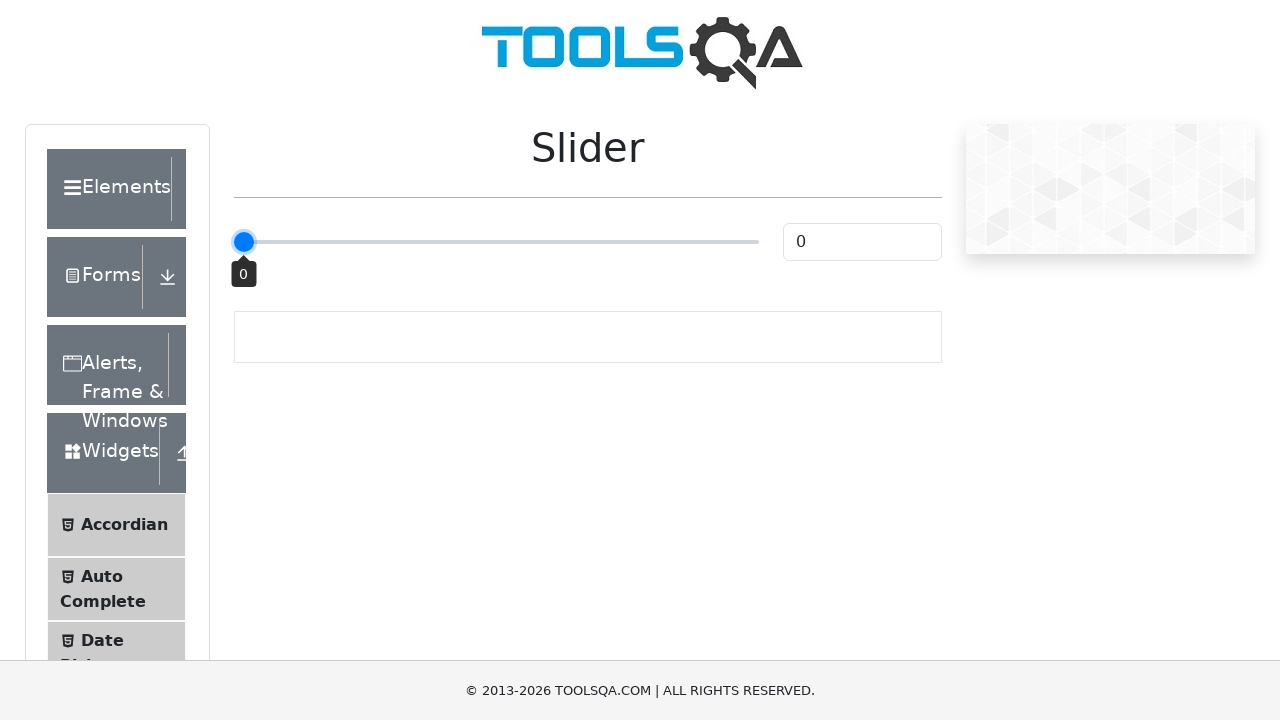

Pressed ArrowLeft key (iteration 51/51)
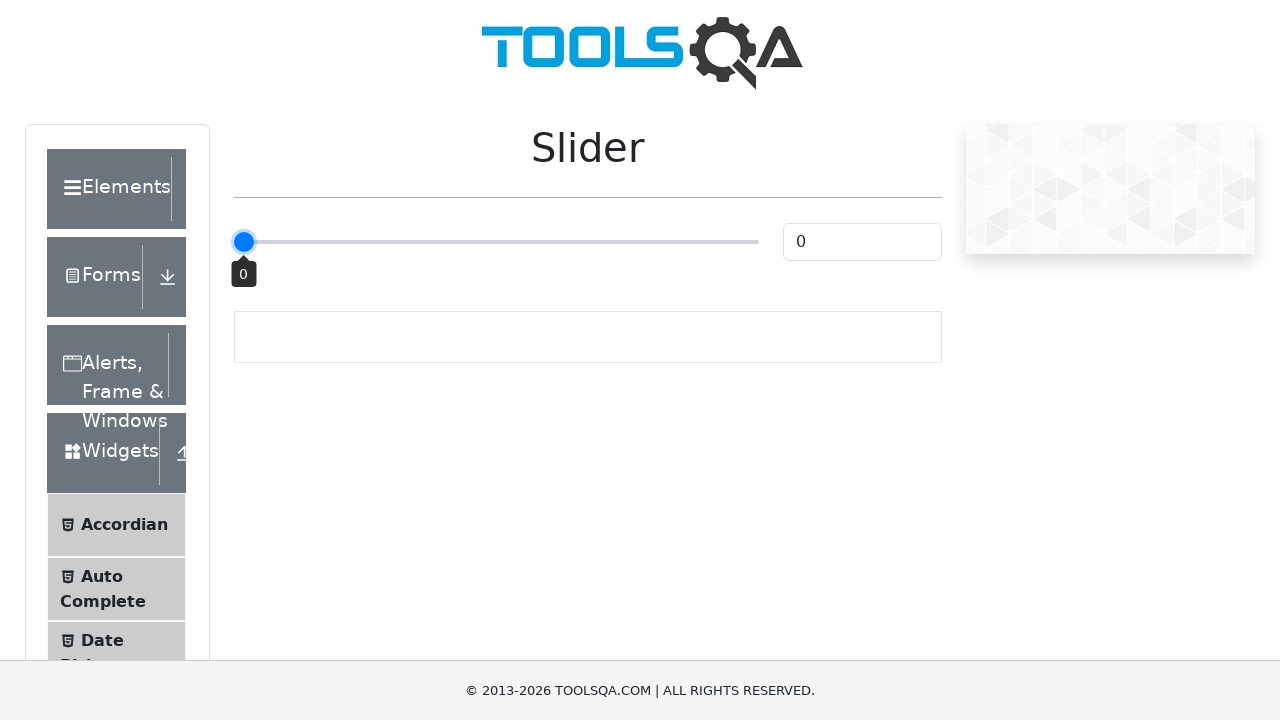

Retrieved slider value attribute
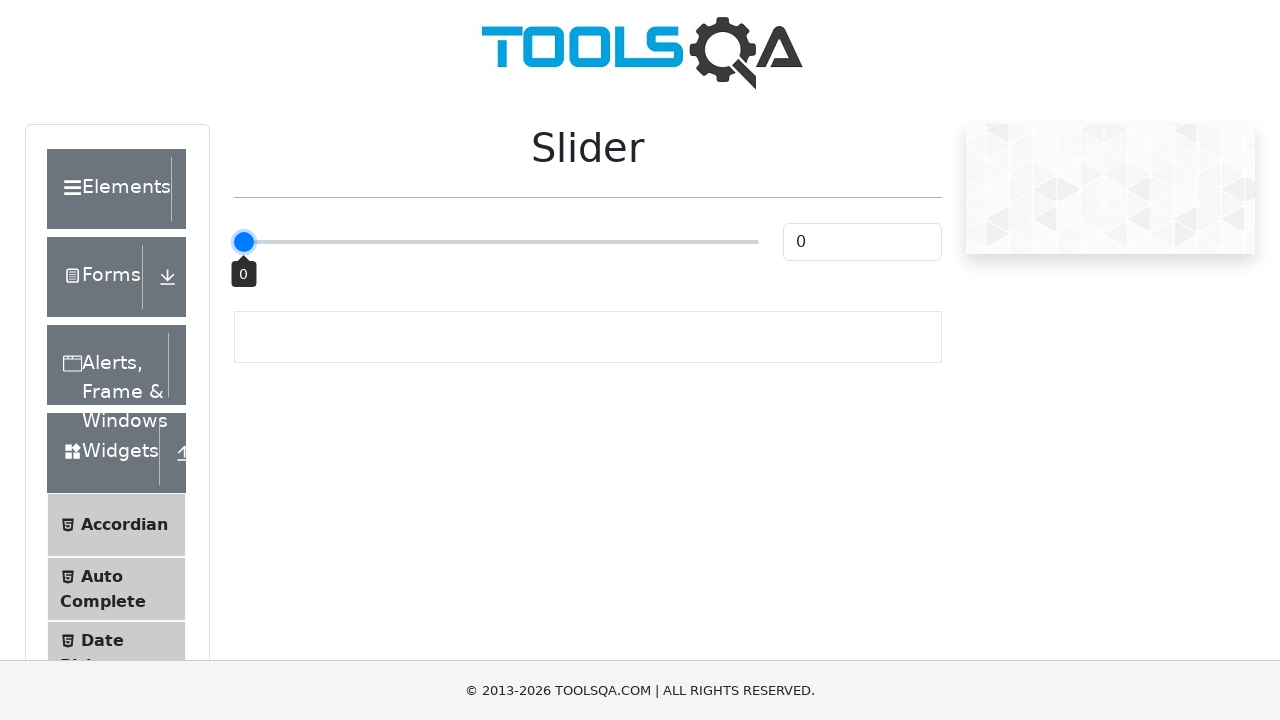

Verified slider value is 0
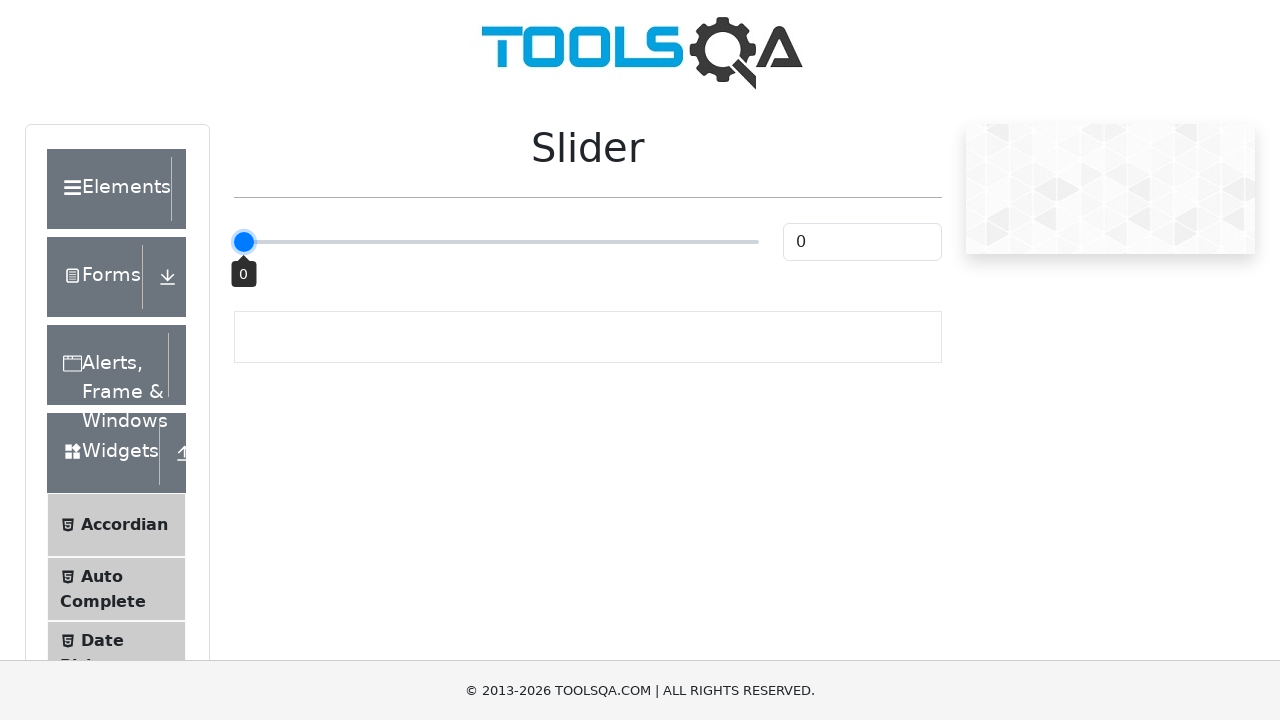

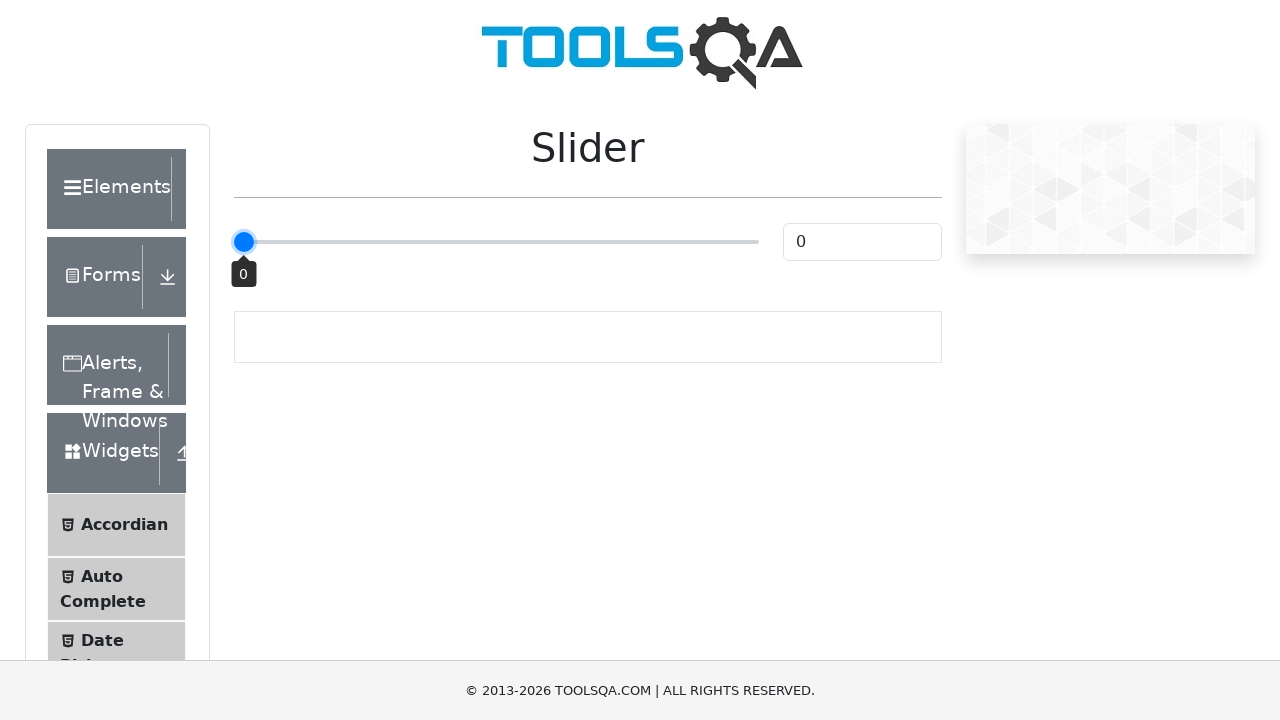